Tests infinite scroll functionality by scrolling down the page 750 pixels using JavaScript executor, simulating user scrolling behavior on an infinite scroll page.

Starting URL: https://practice.cydeo.com/infinite_scroll

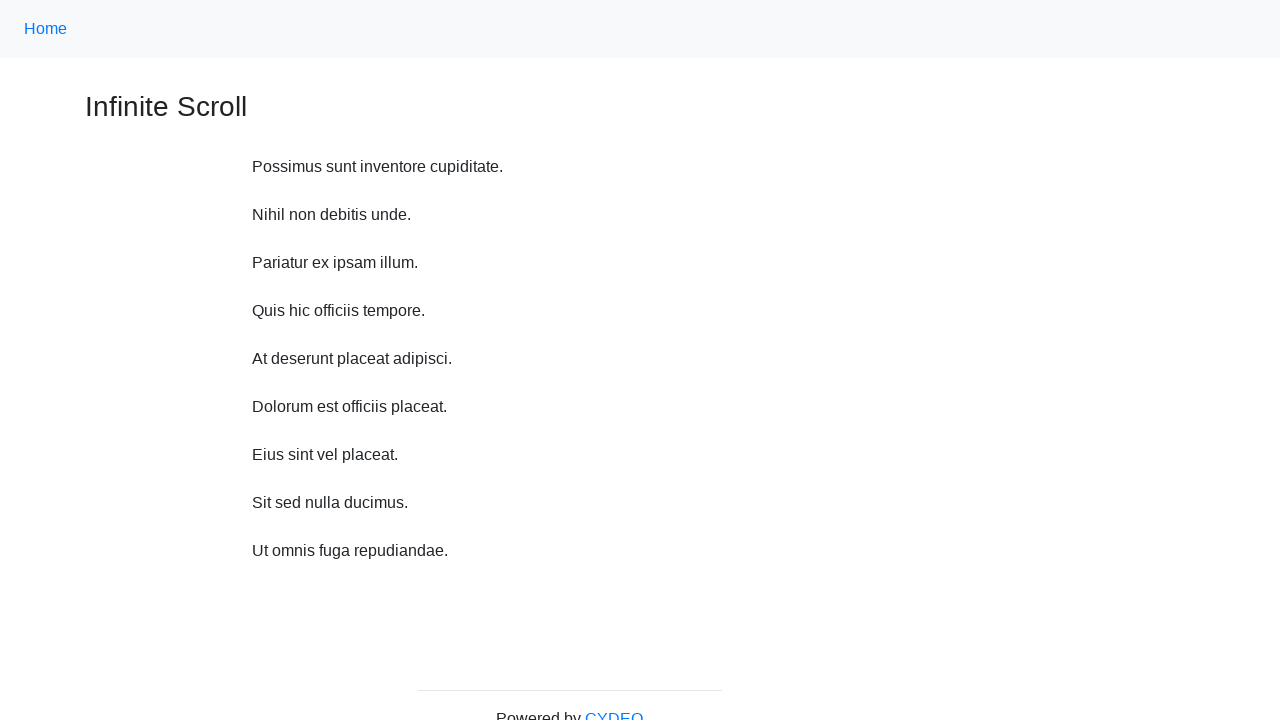

Scrolled down 750 pixels using JavaScript executor
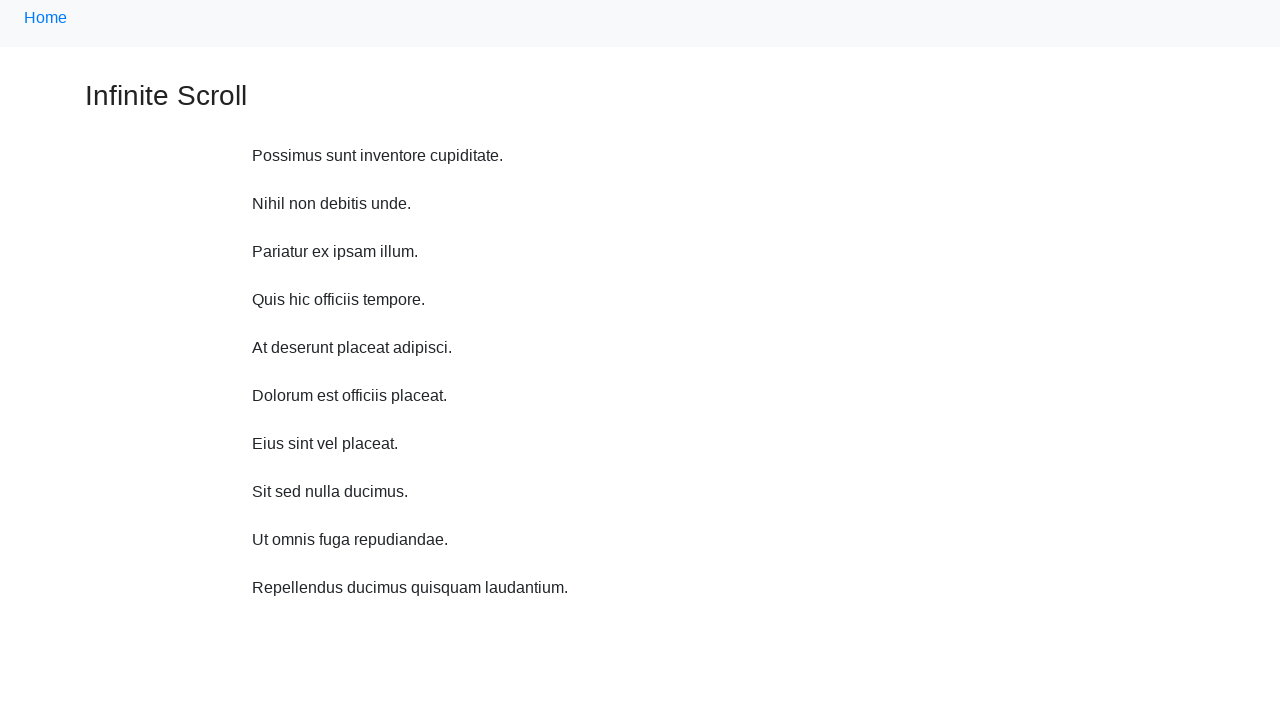

Waited 500ms after scrolling down
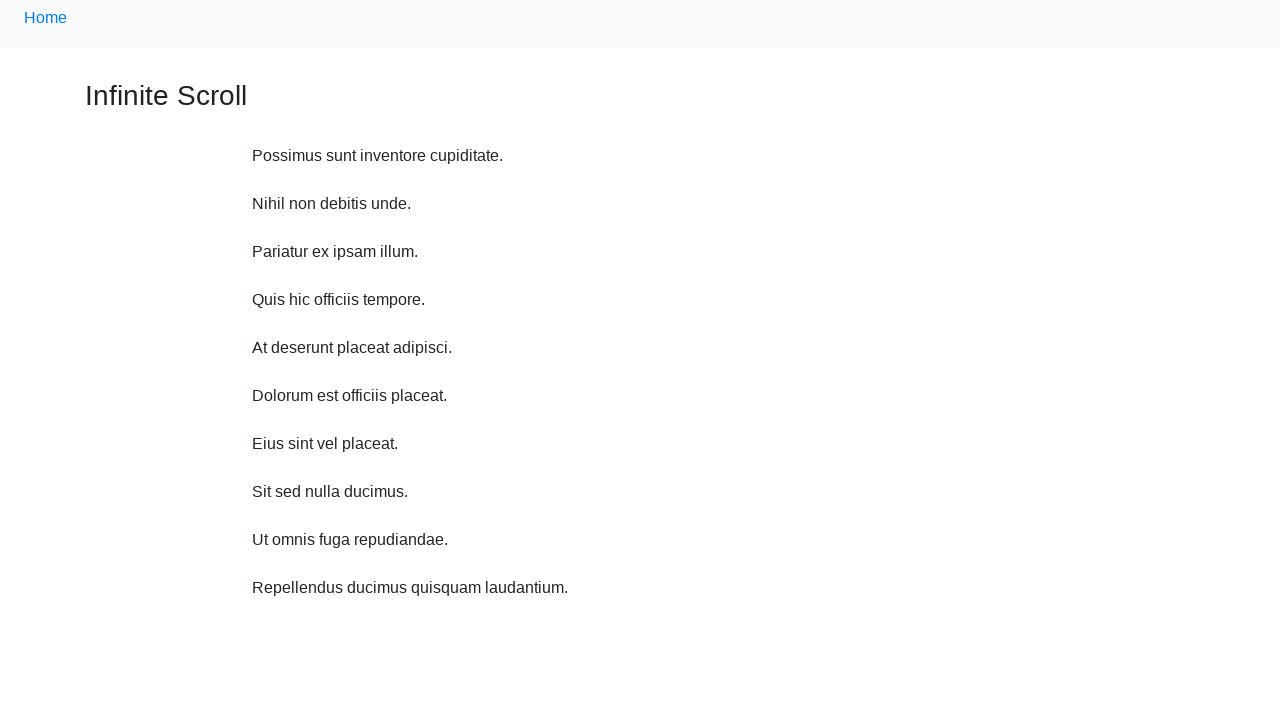

Scrolled down 750 pixels using JavaScript executor
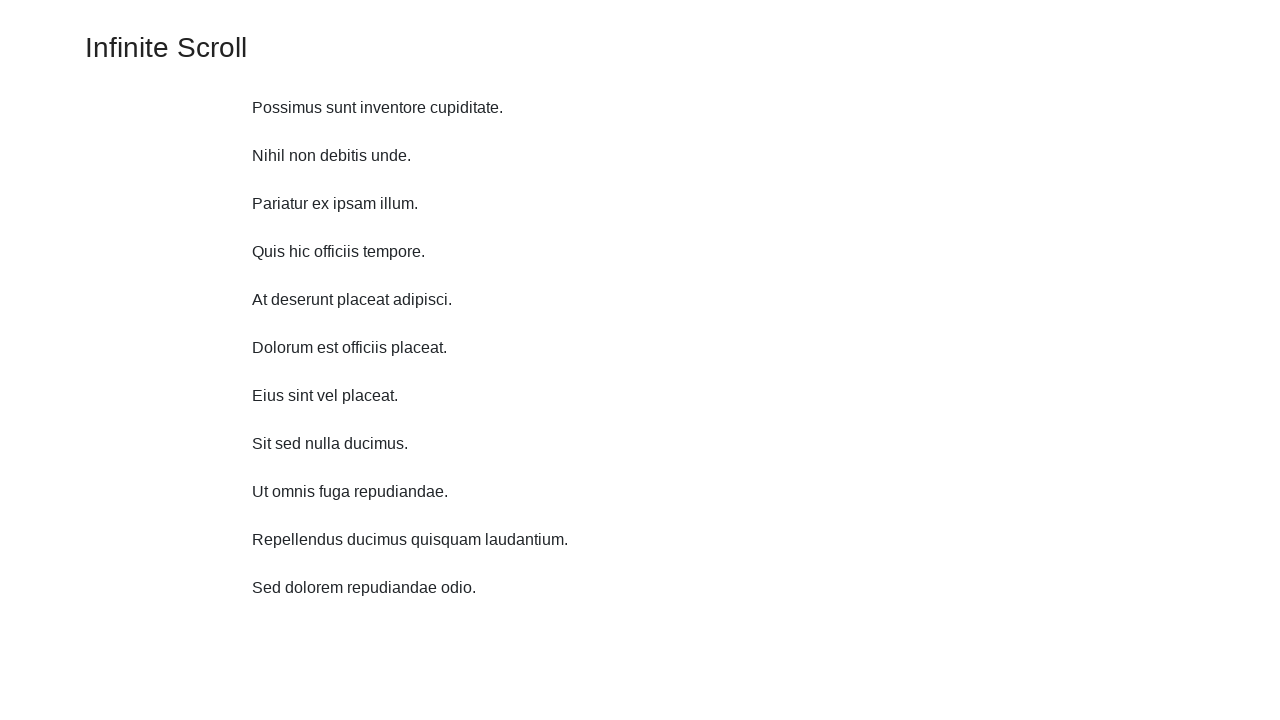

Waited 500ms after scrolling down
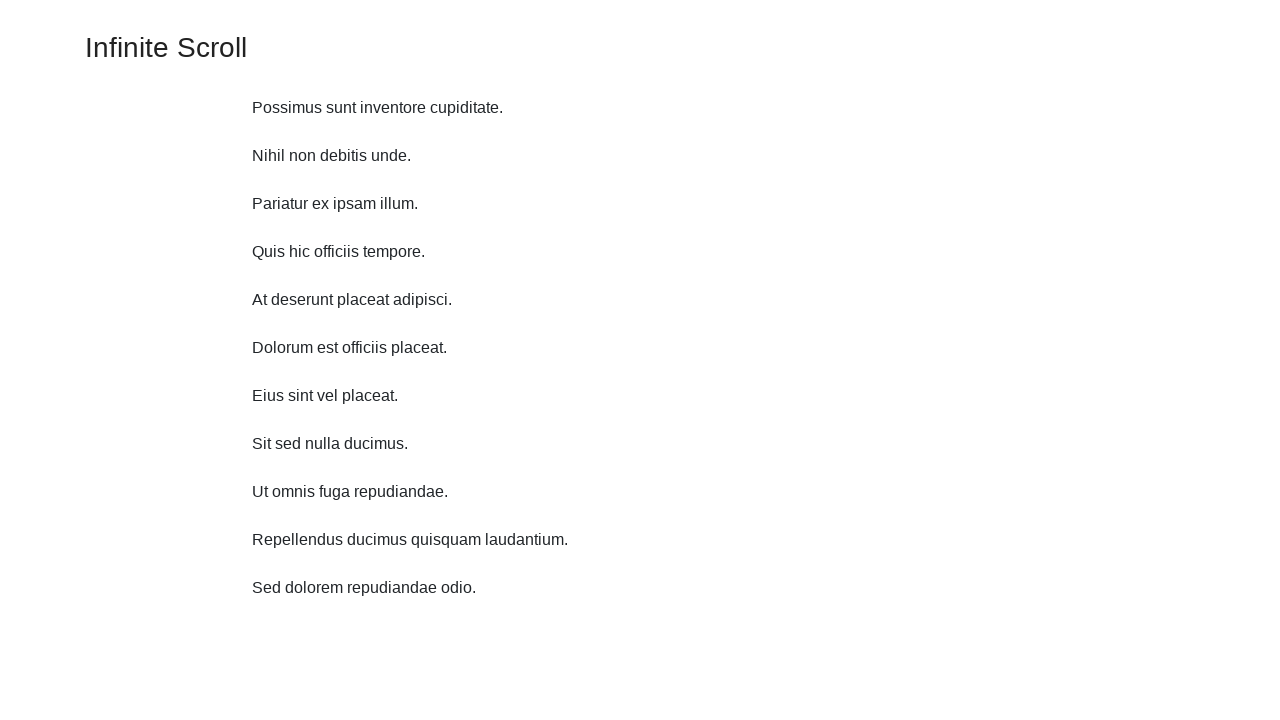

Scrolled down 750 pixels using JavaScript executor
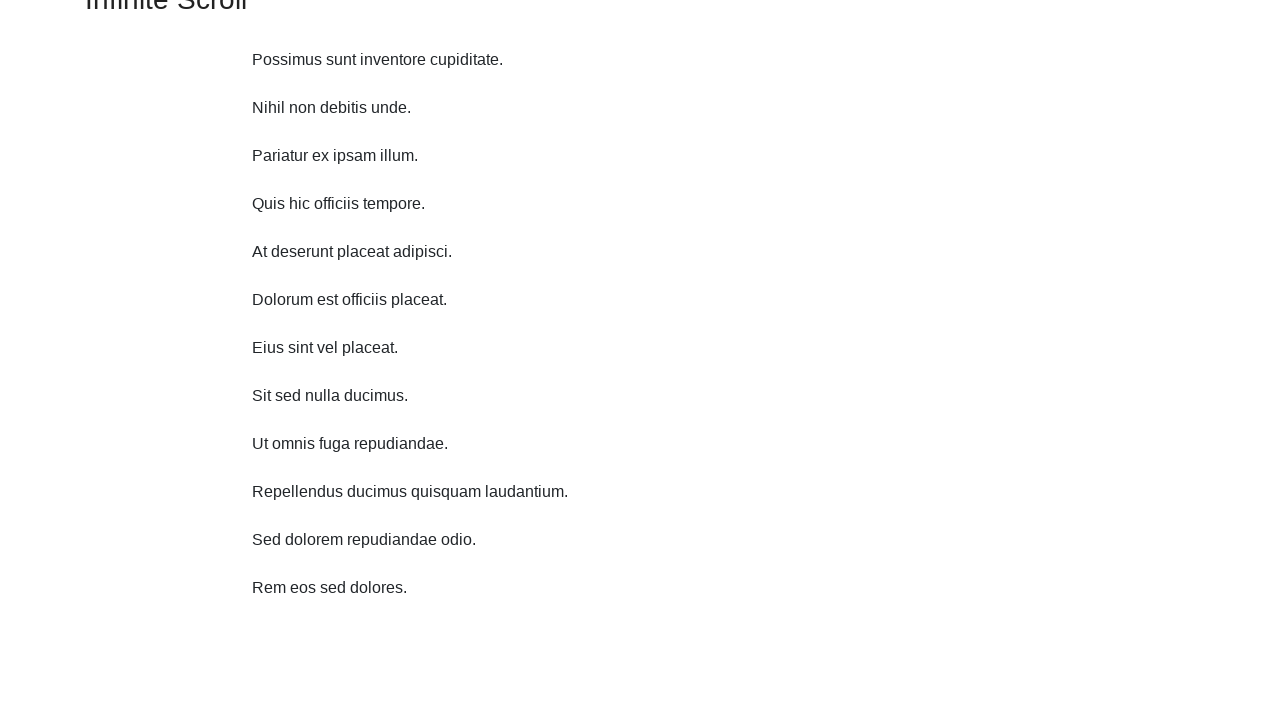

Waited 500ms after scrolling down
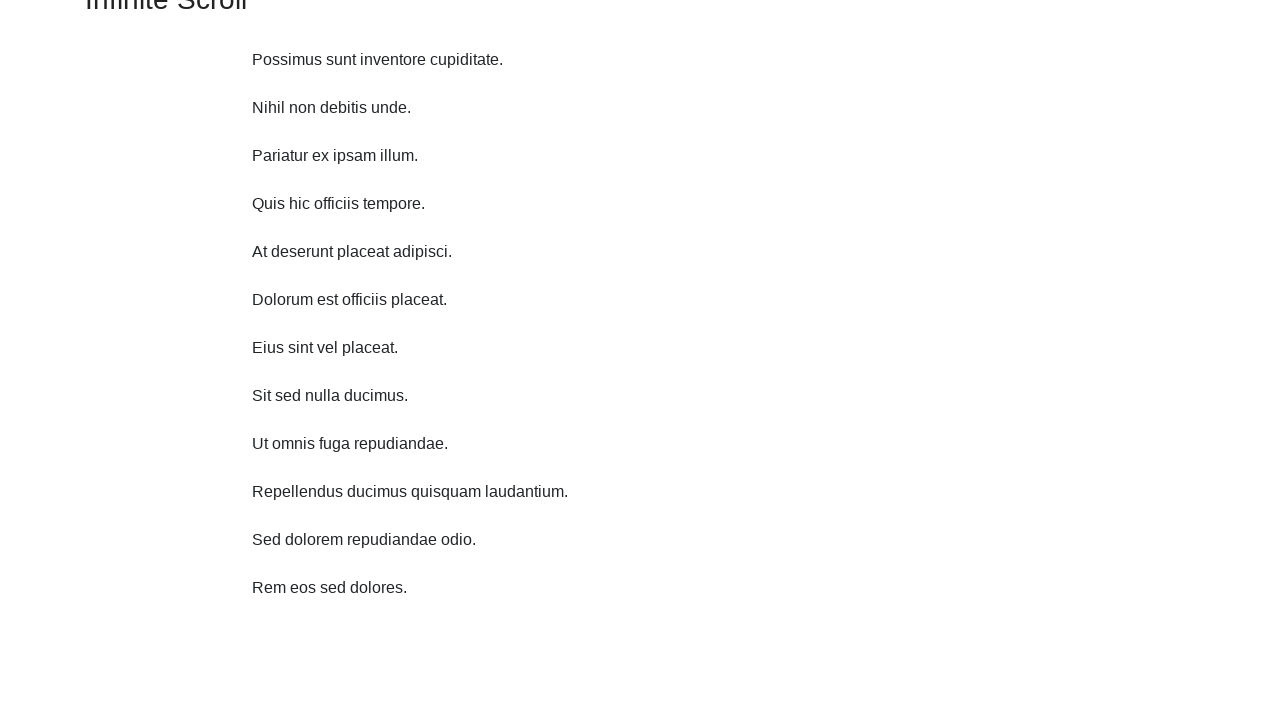

Scrolled down 750 pixels using JavaScript executor
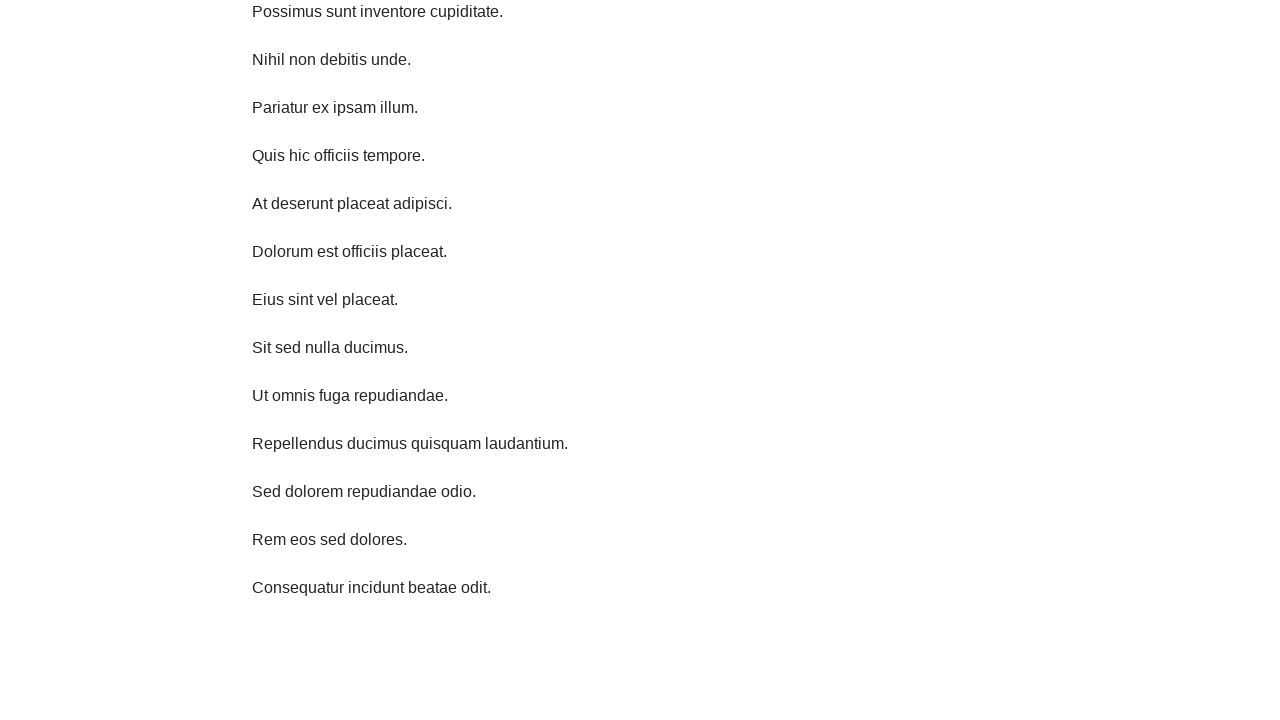

Waited 500ms after scrolling down
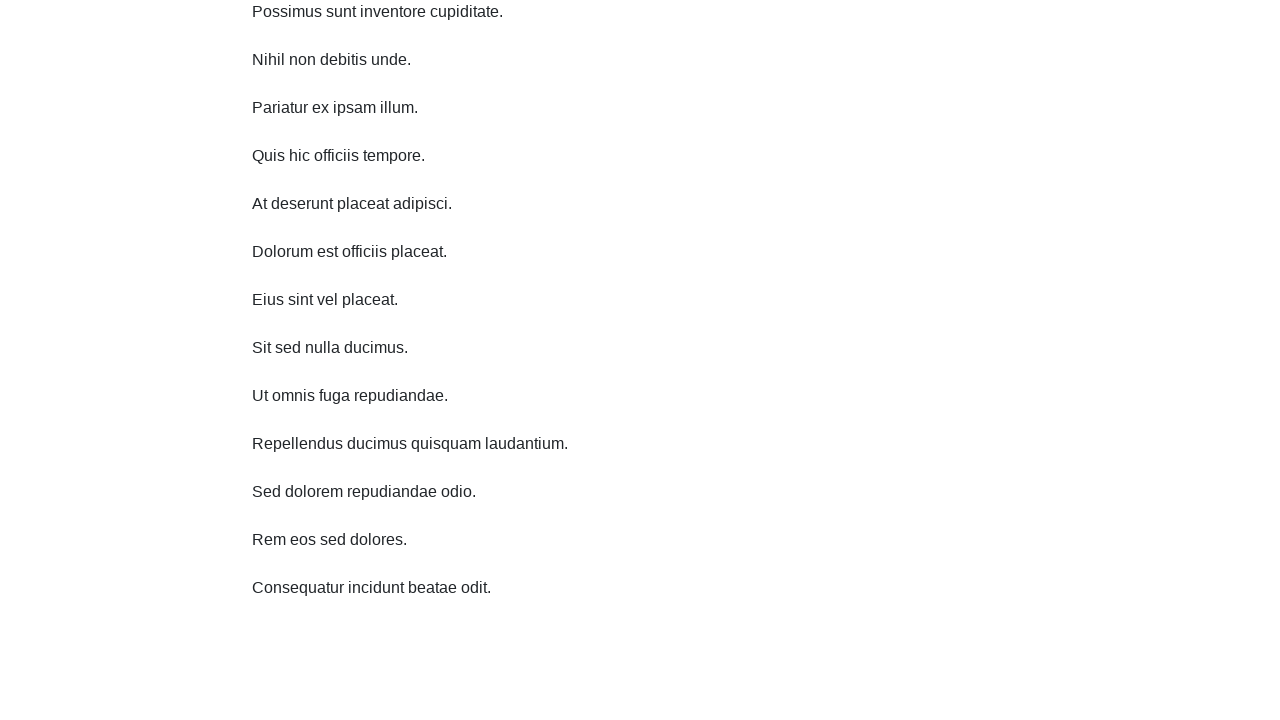

Scrolled down 750 pixels using JavaScript executor
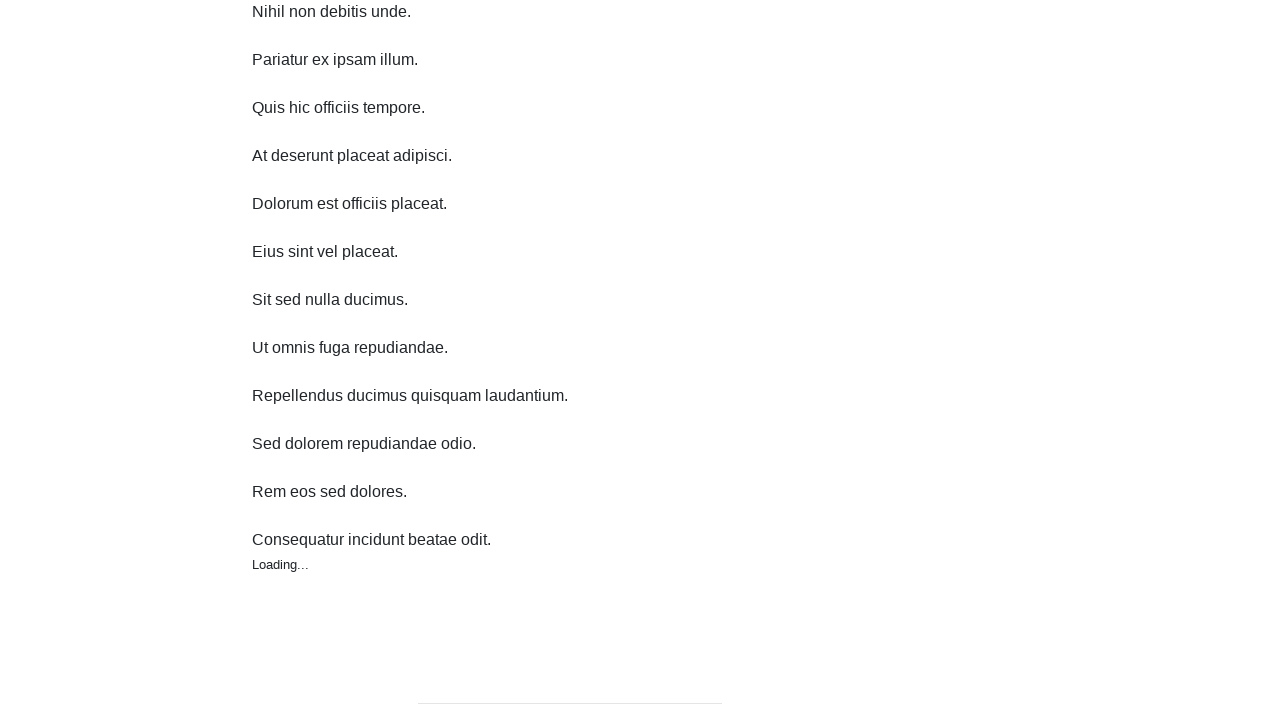

Waited 500ms after scrolling down
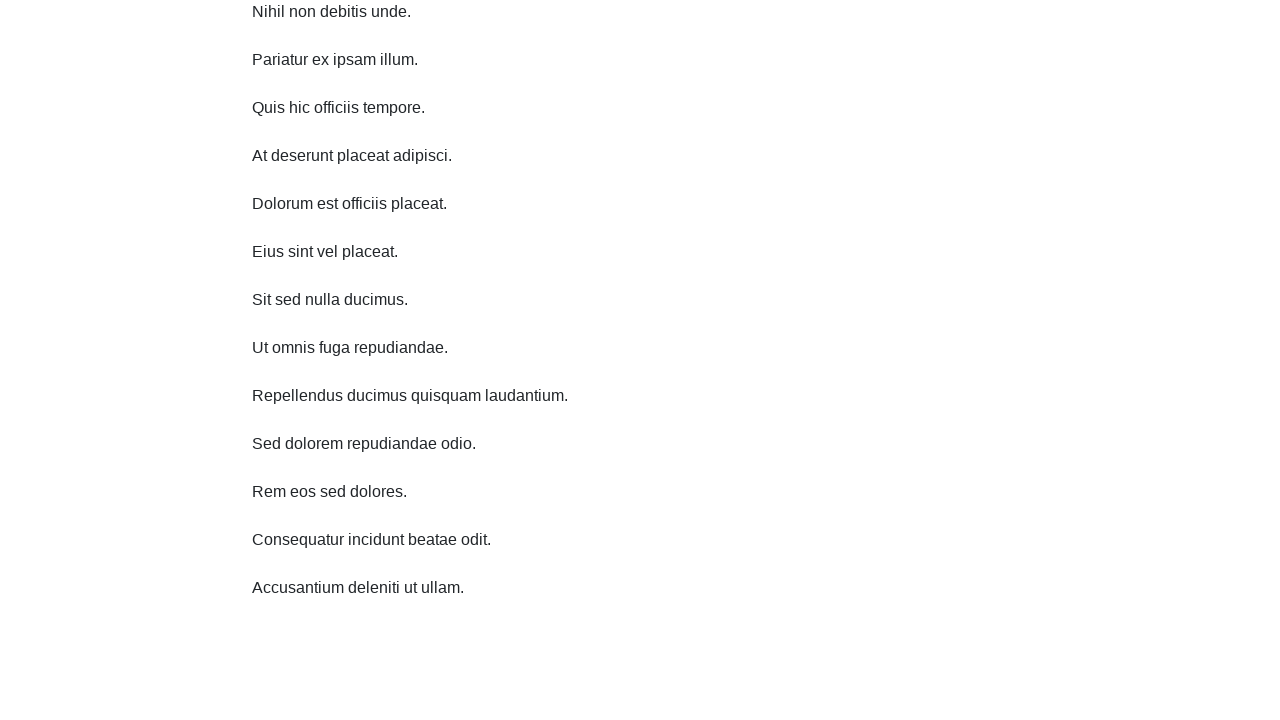

Scrolled down 750 pixels using JavaScript executor
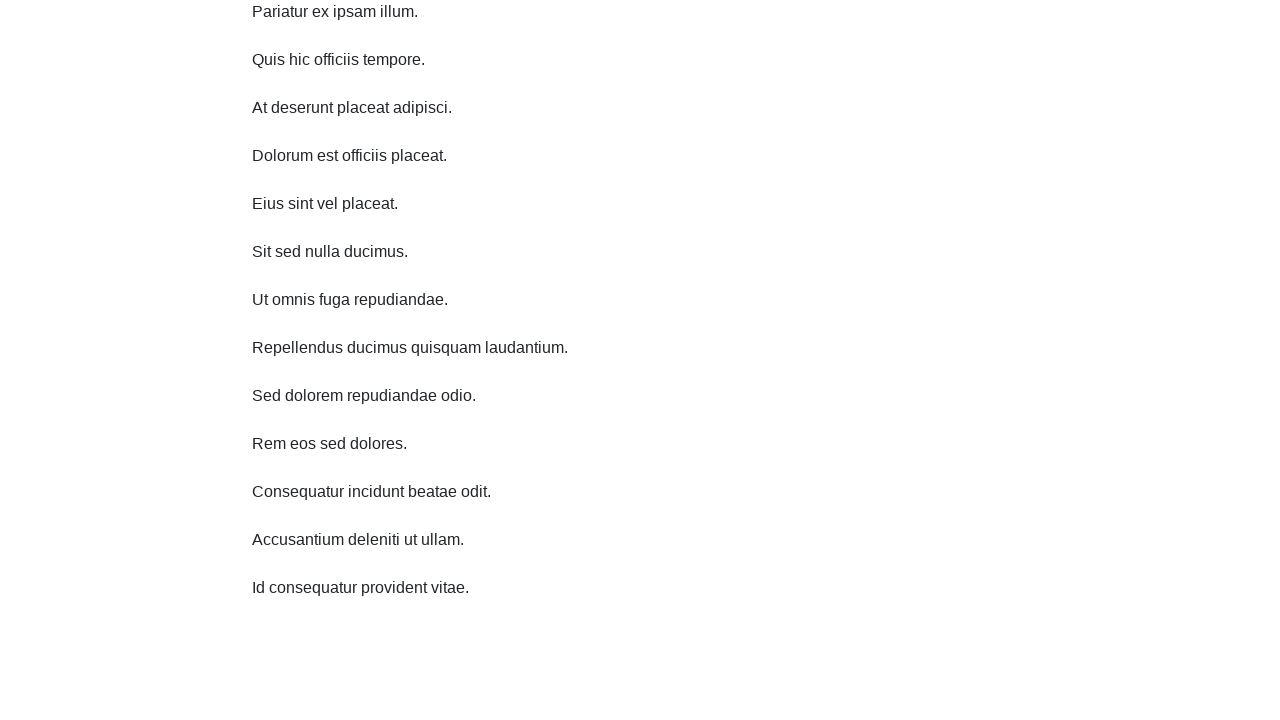

Waited 500ms after scrolling down
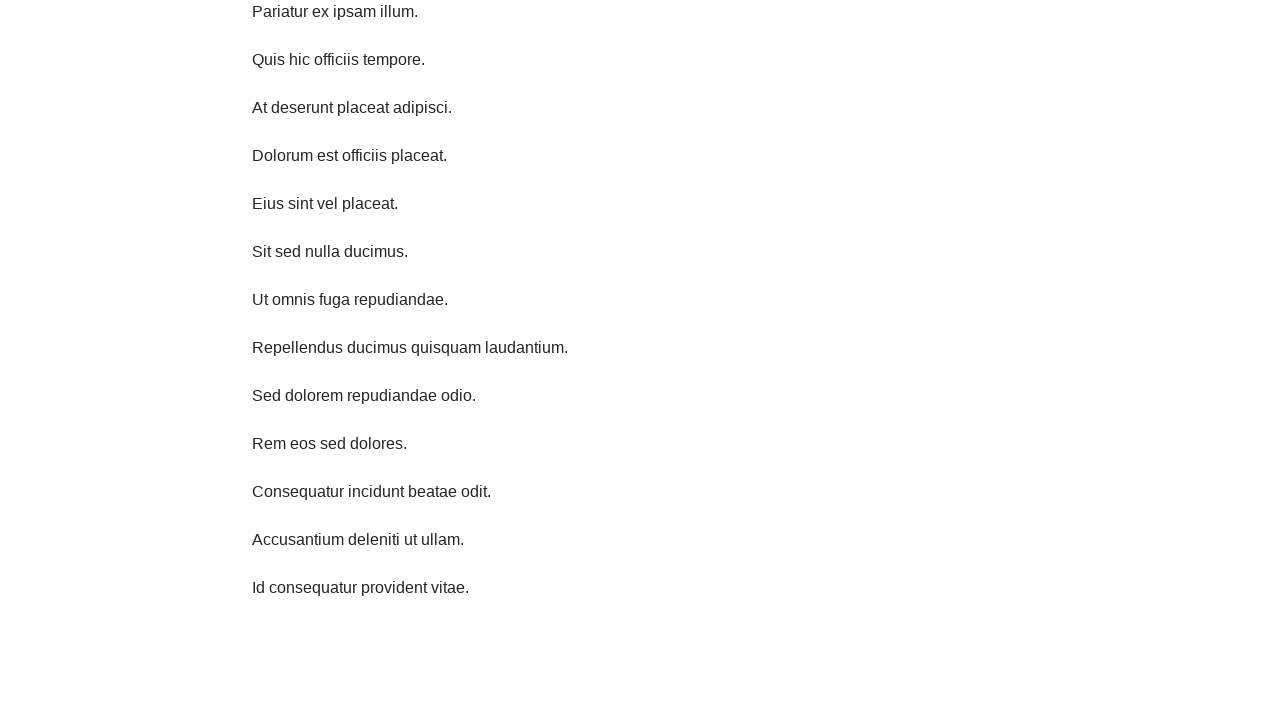

Scrolled down 750 pixels using JavaScript executor
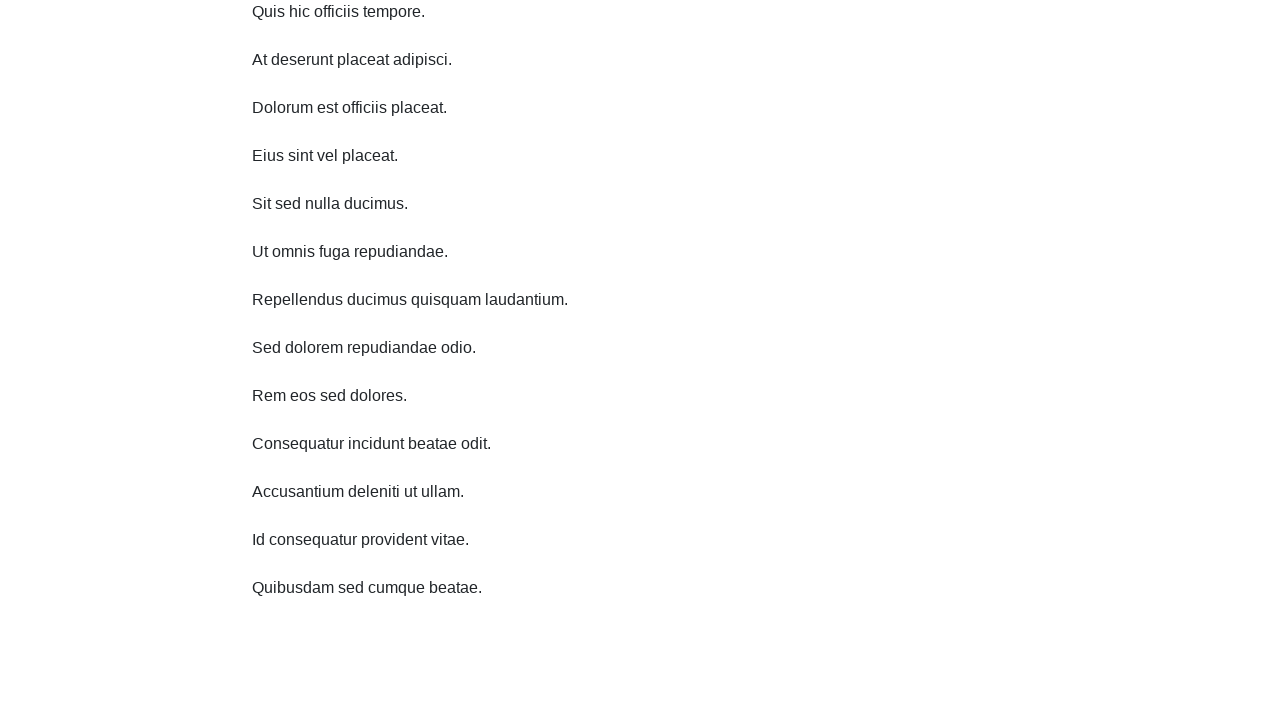

Waited 500ms after scrolling down
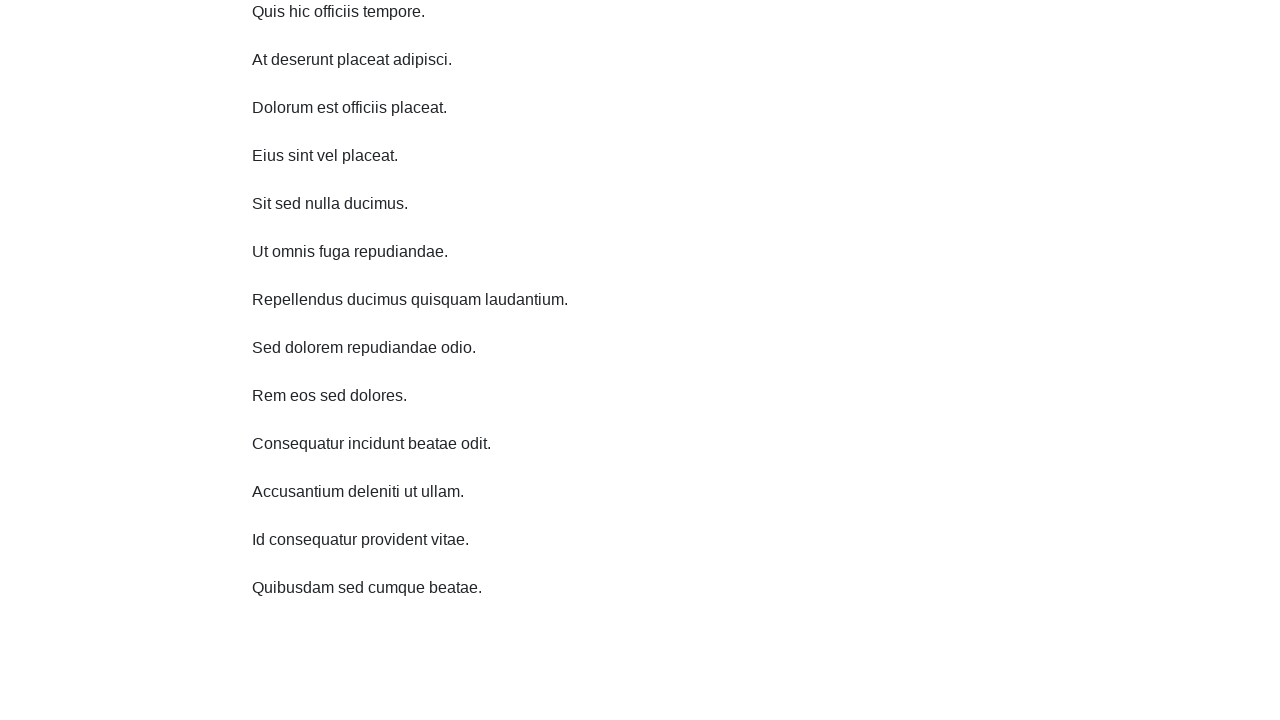

Scrolled down 750 pixels using JavaScript executor
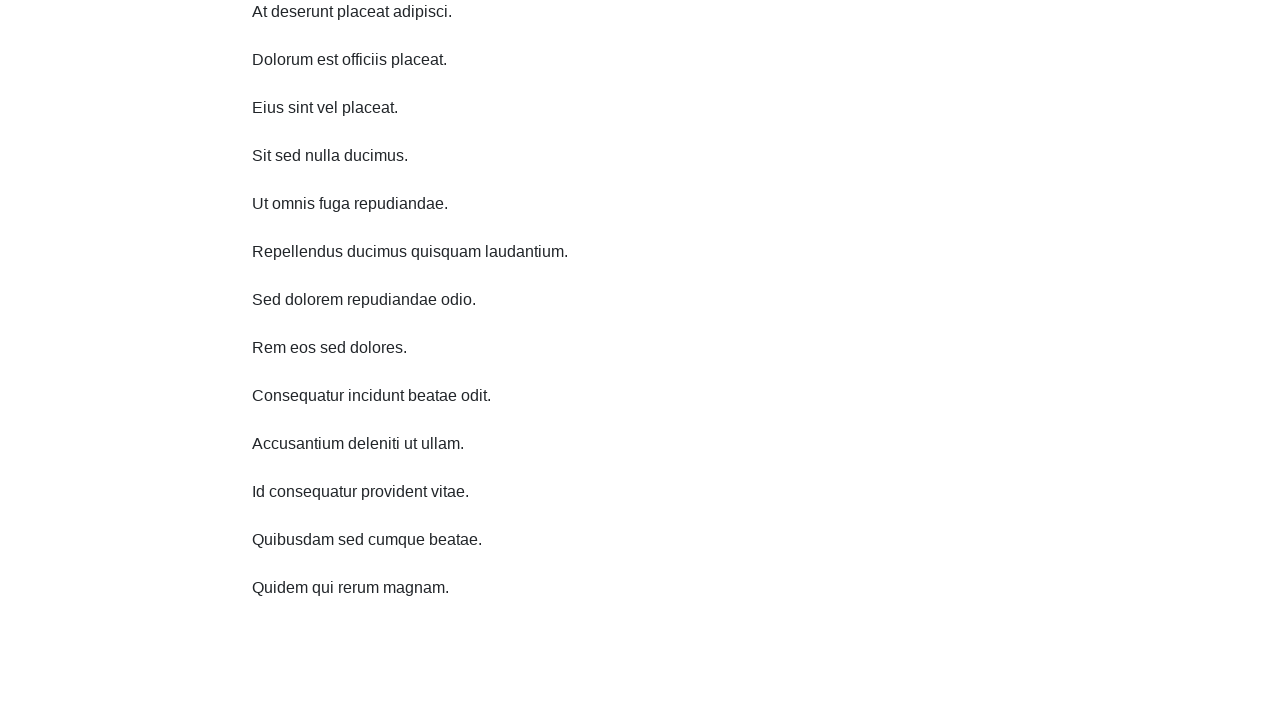

Waited 500ms after scrolling down
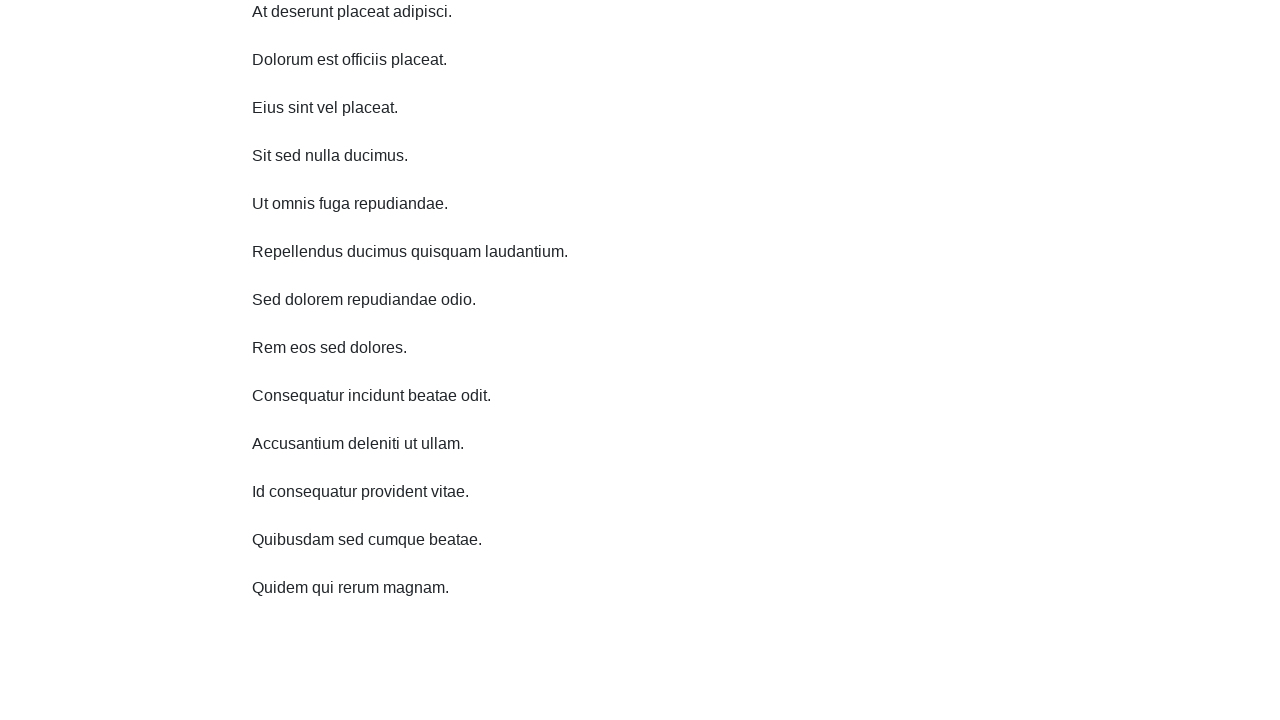

Scrolled down 750 pixels using JavaScript executor
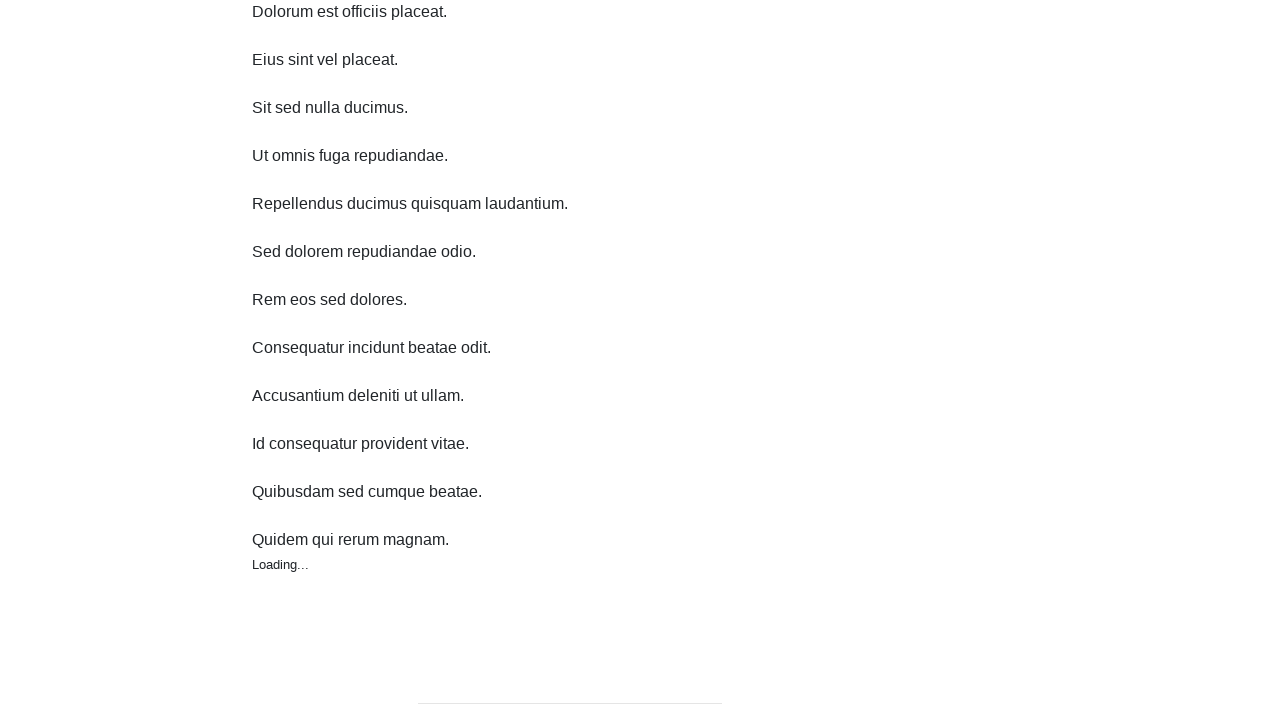

Waited 500ms after scrolling down
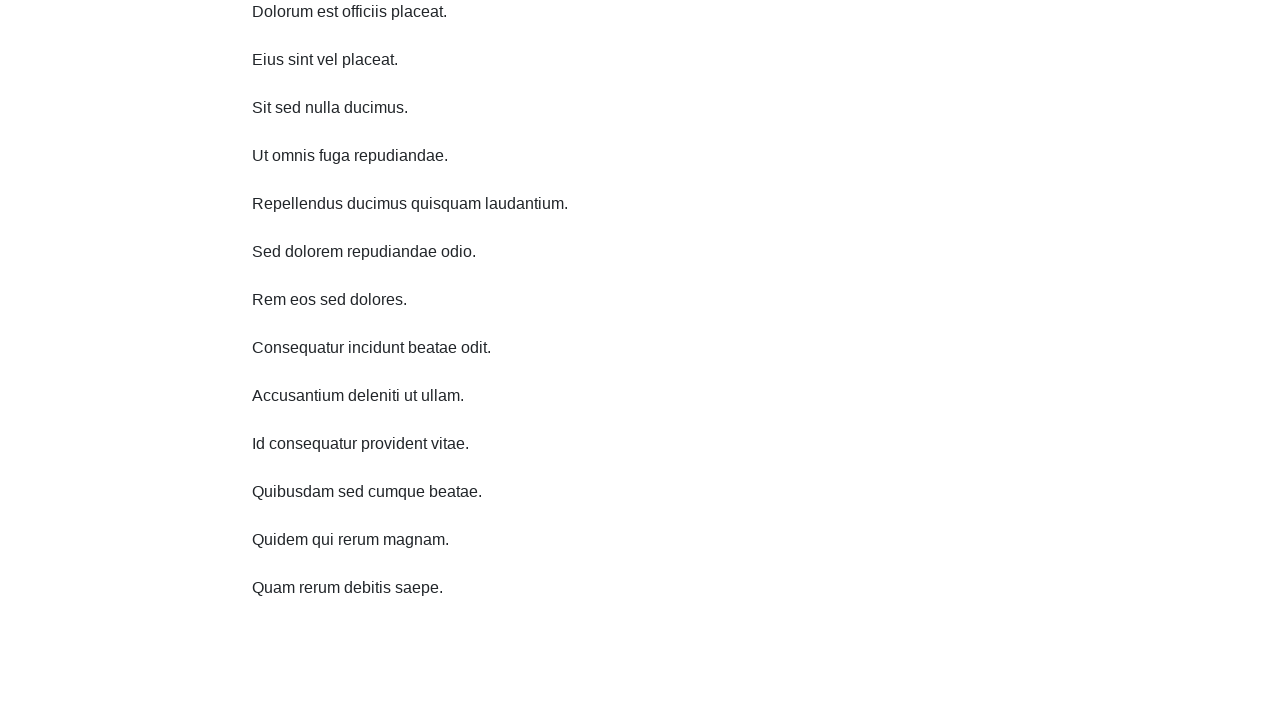

Scrolled down 750 pixels using JavaScript executor
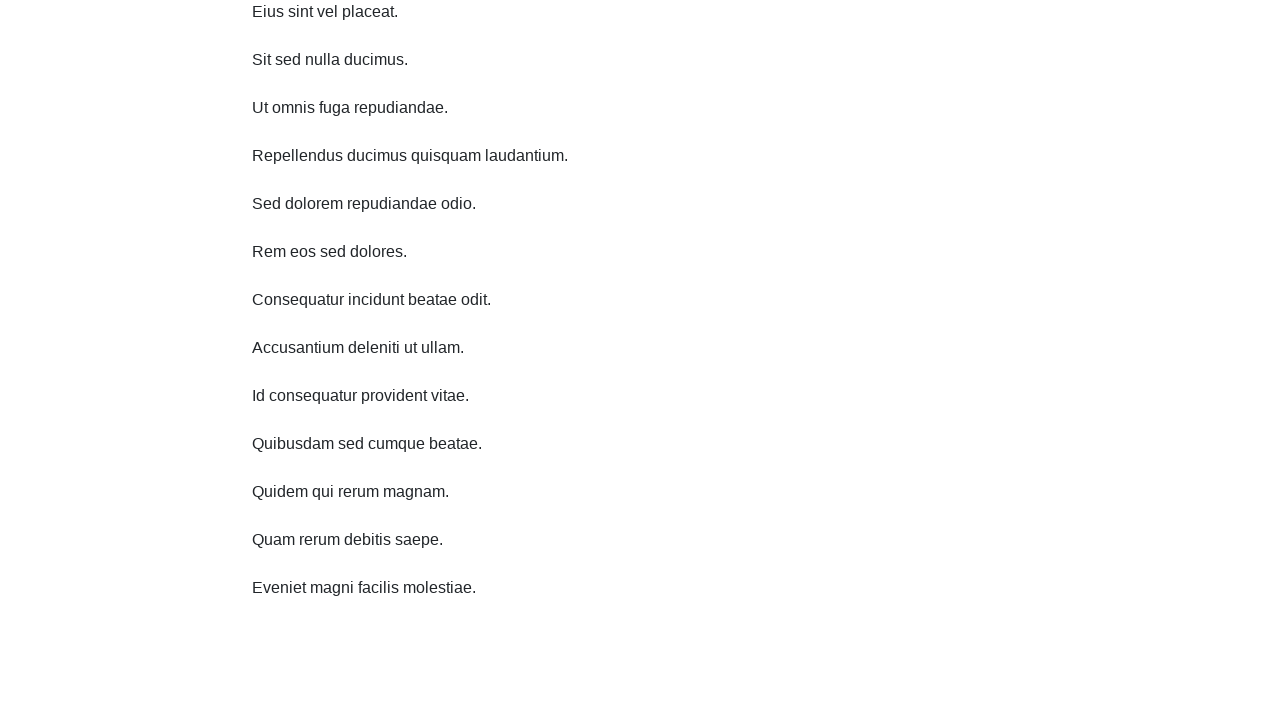

Waited 500ms after scrolling down
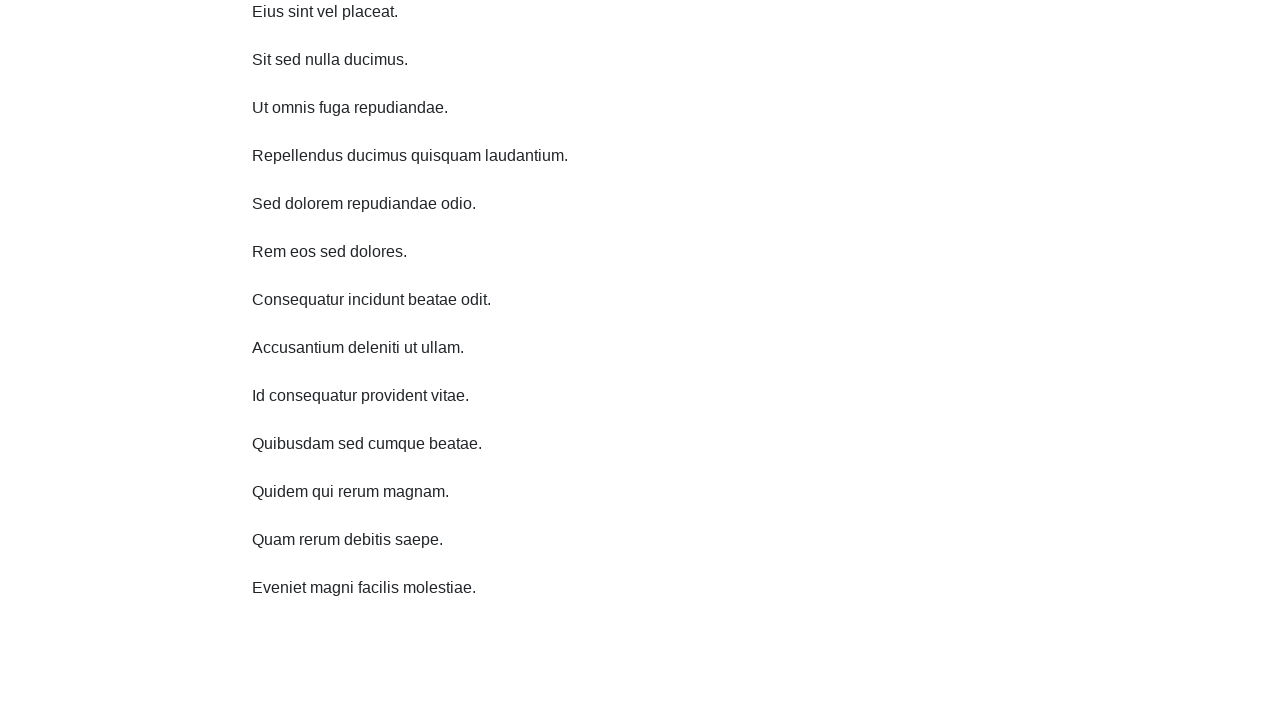

Scrolled up 750 pixels using JavaScript executor
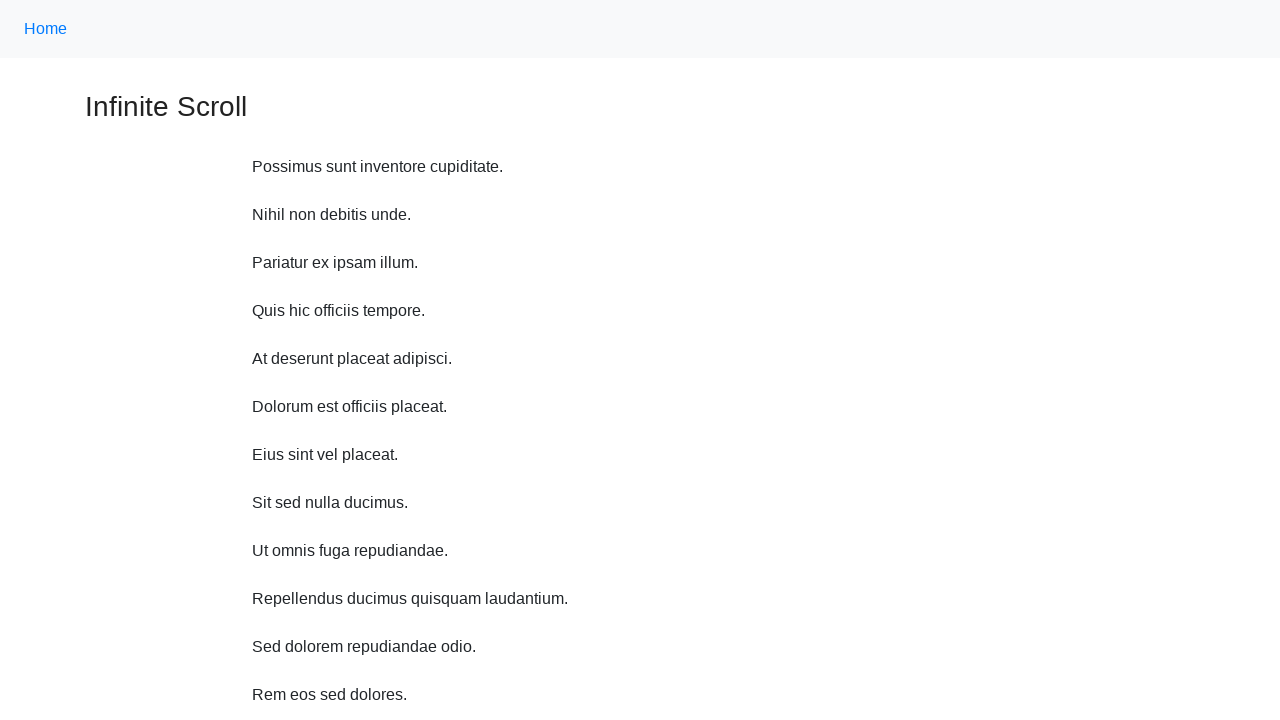

Waited 500ms after scrolling up
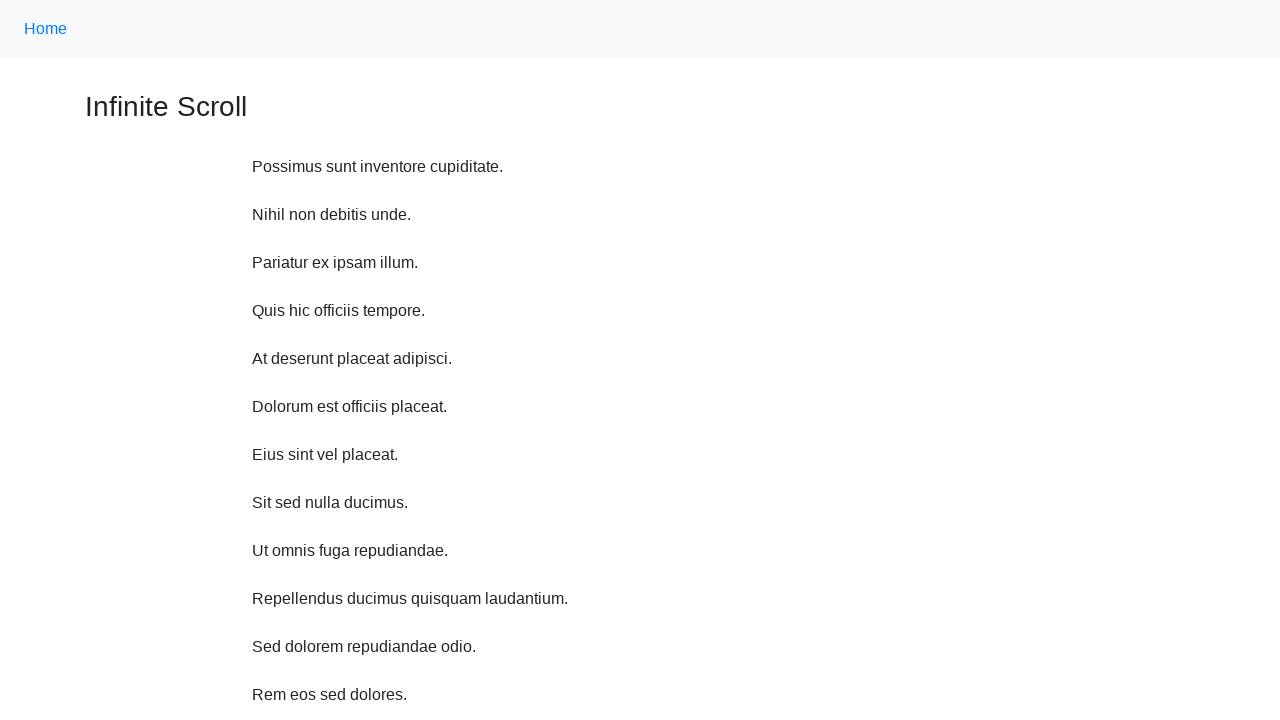

Scrolled up 750 pixels using JavaScript executor
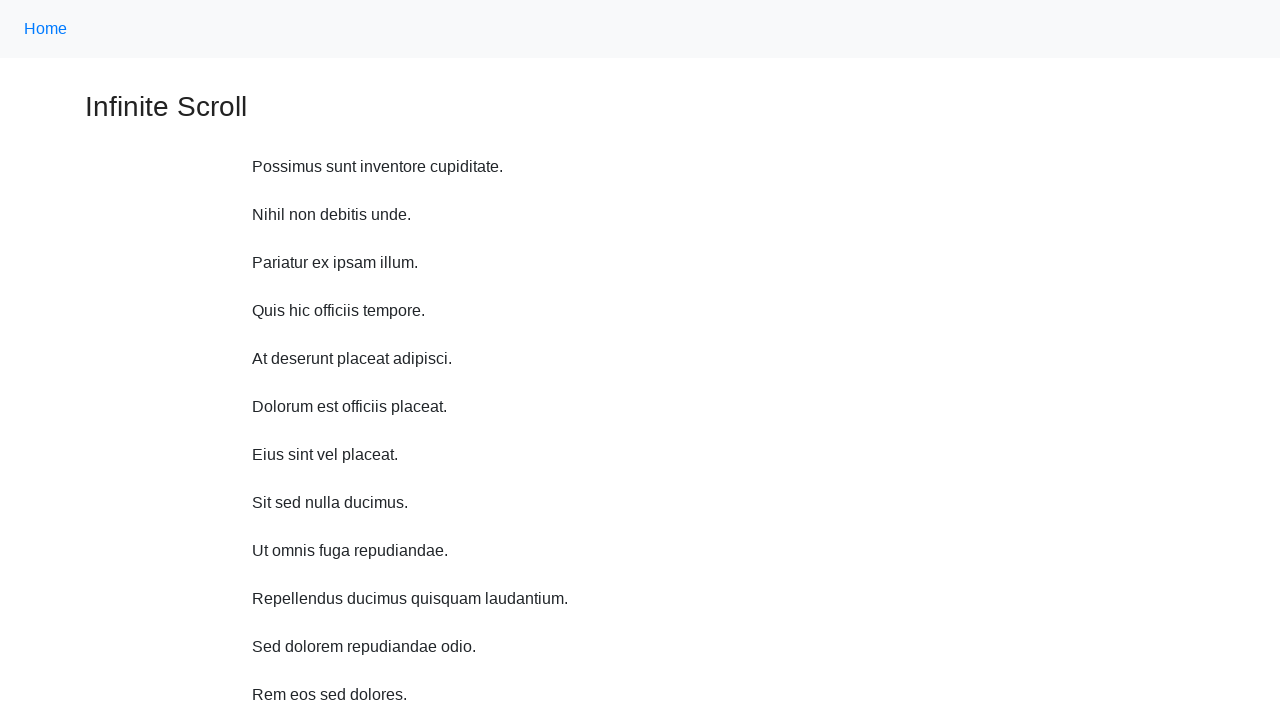

Waited 500ms after scrolling up
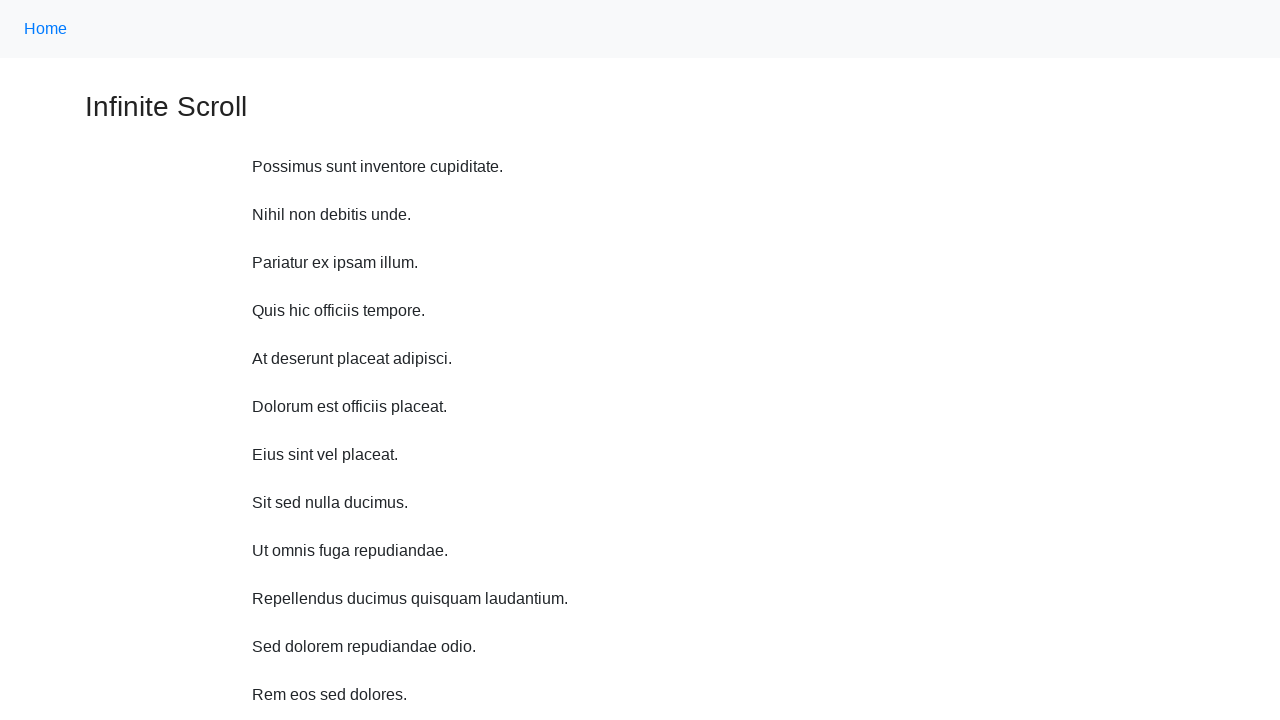

Scrolled up 750 pixels using JavaScript executor
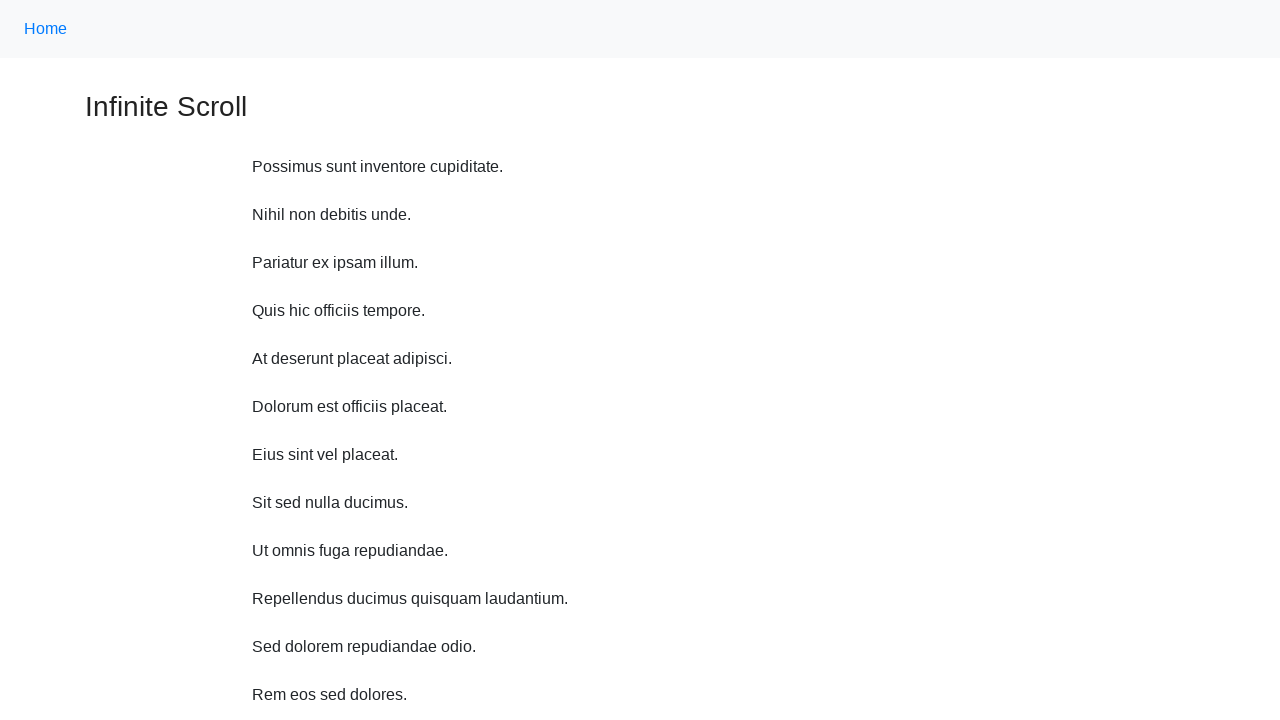

Waited 500ms after scrolling up
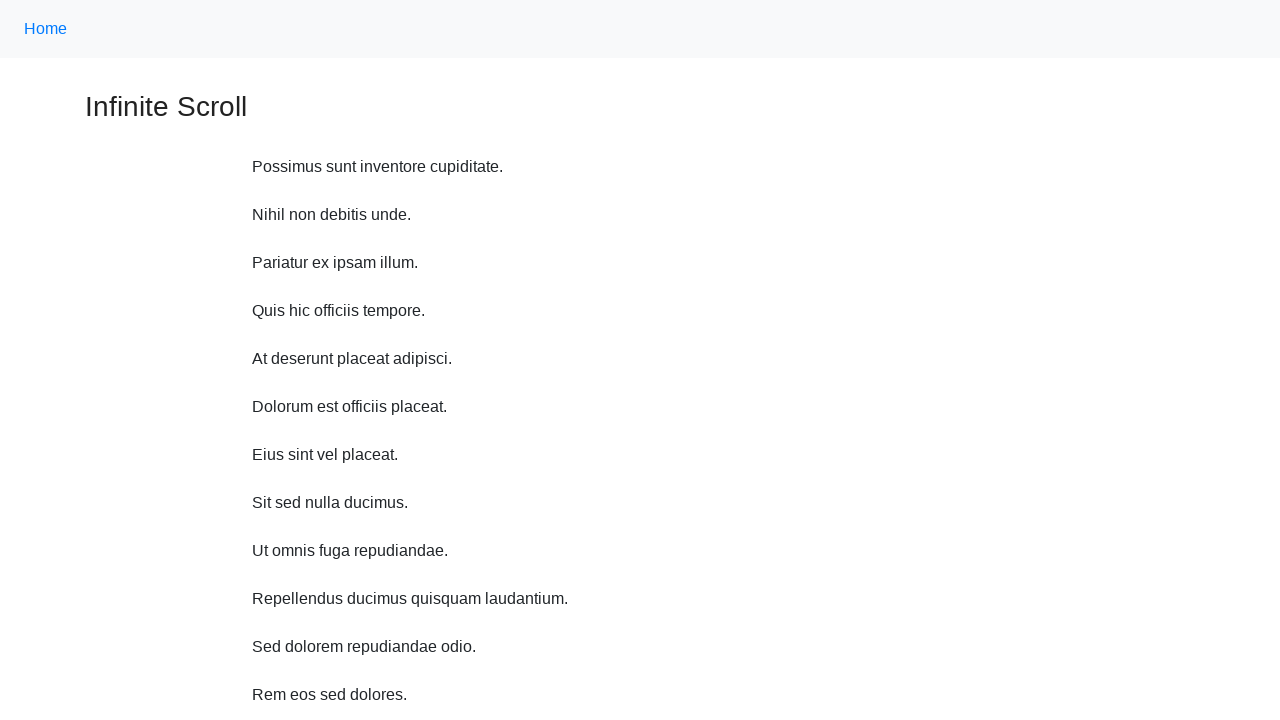

Scrolled up 750 pixels using JavaScript executor
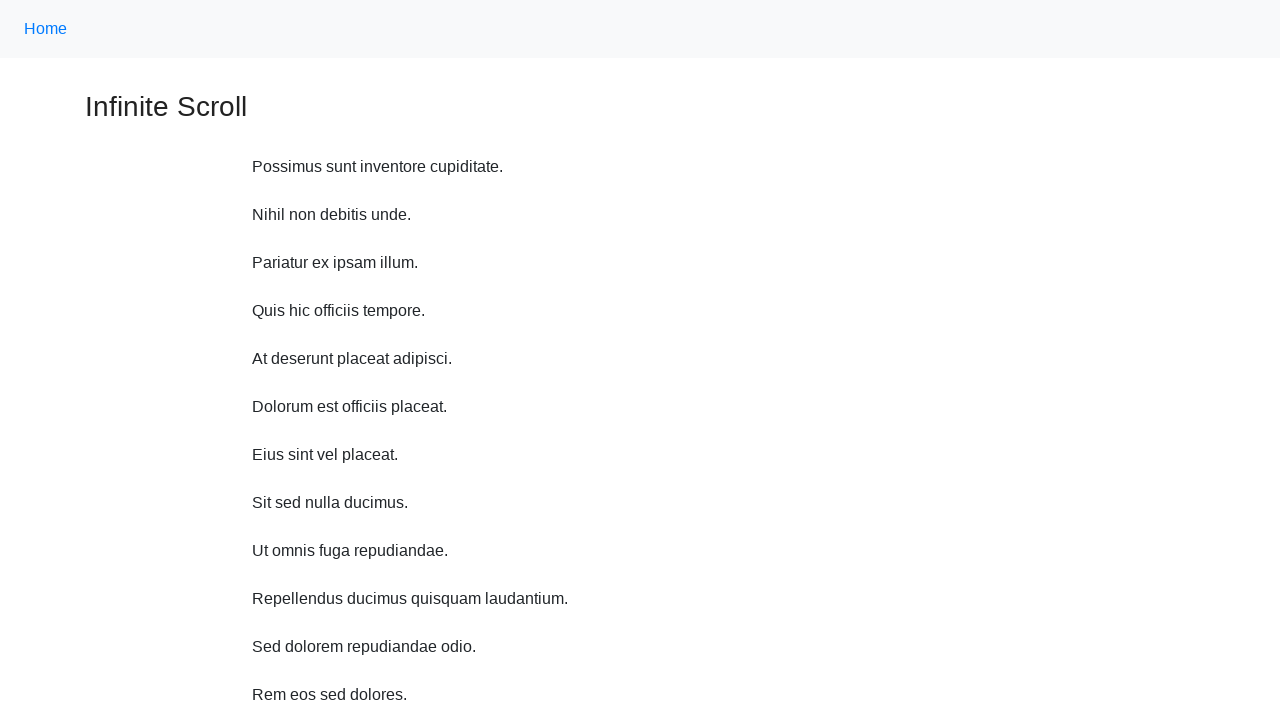

Waited 500ms after scrolling up
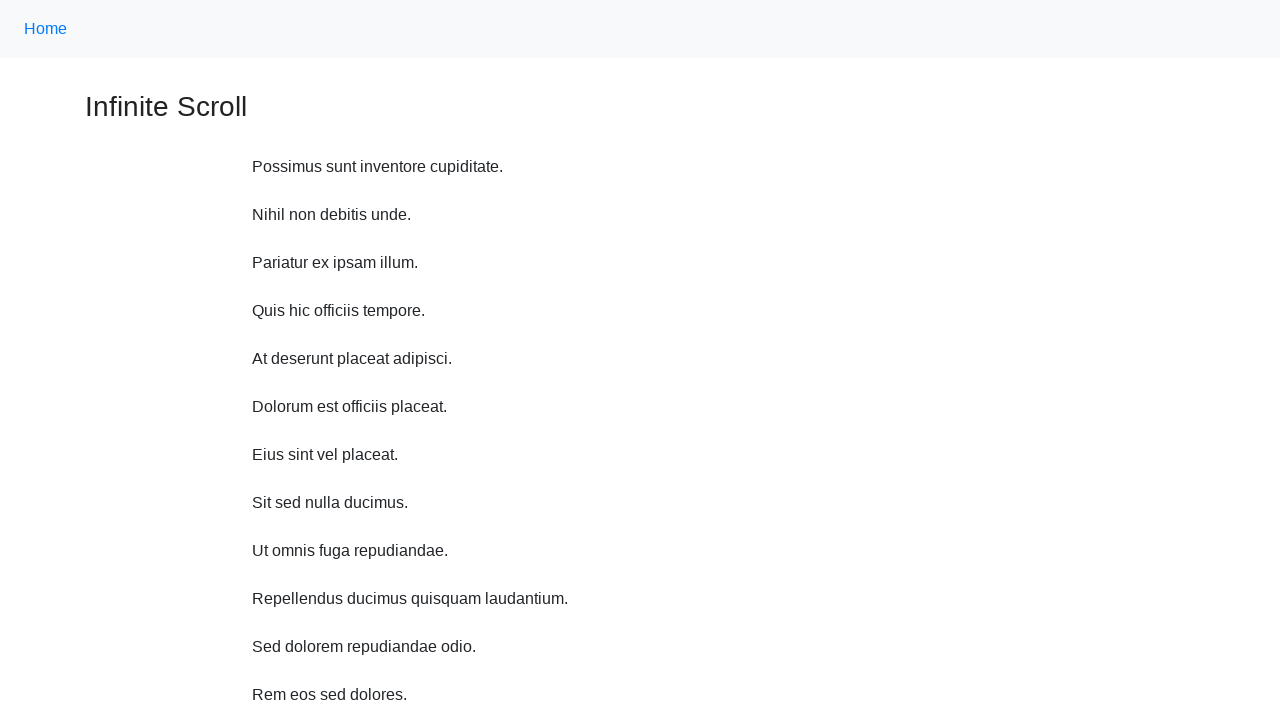

Scrolled up 750 pixels using JavaScript executor
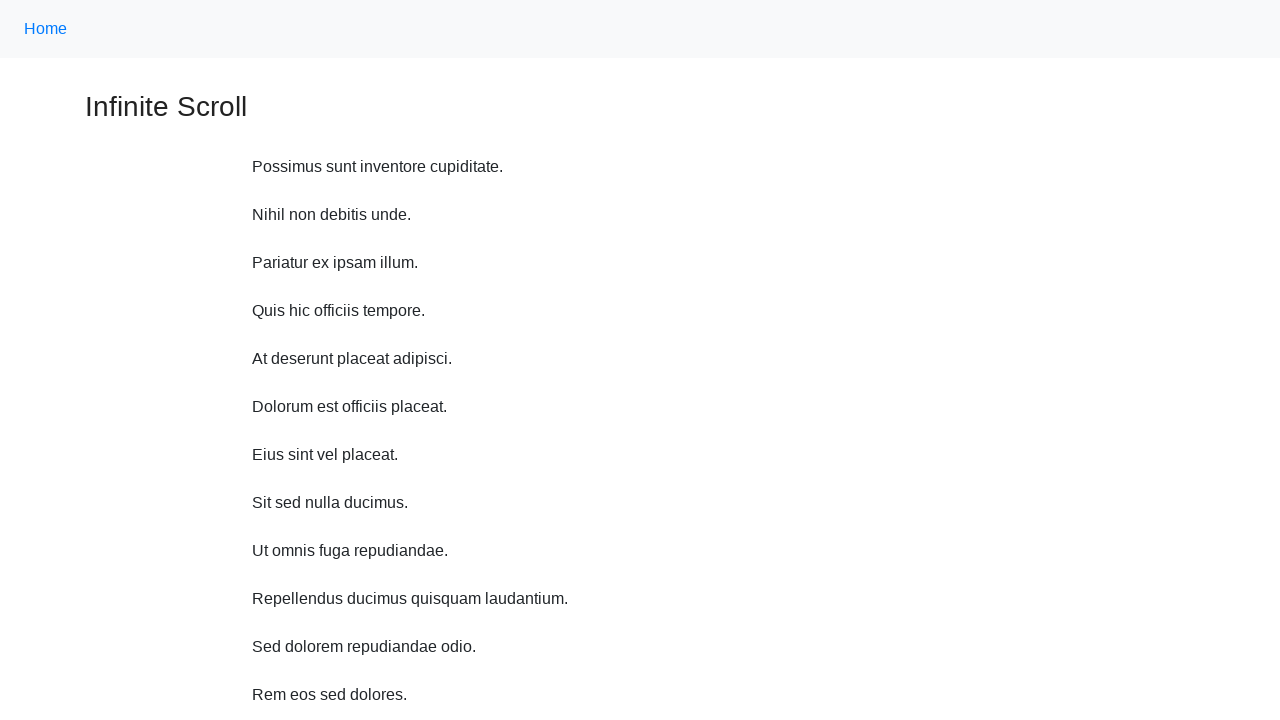

Waited 500ms after scrolling up
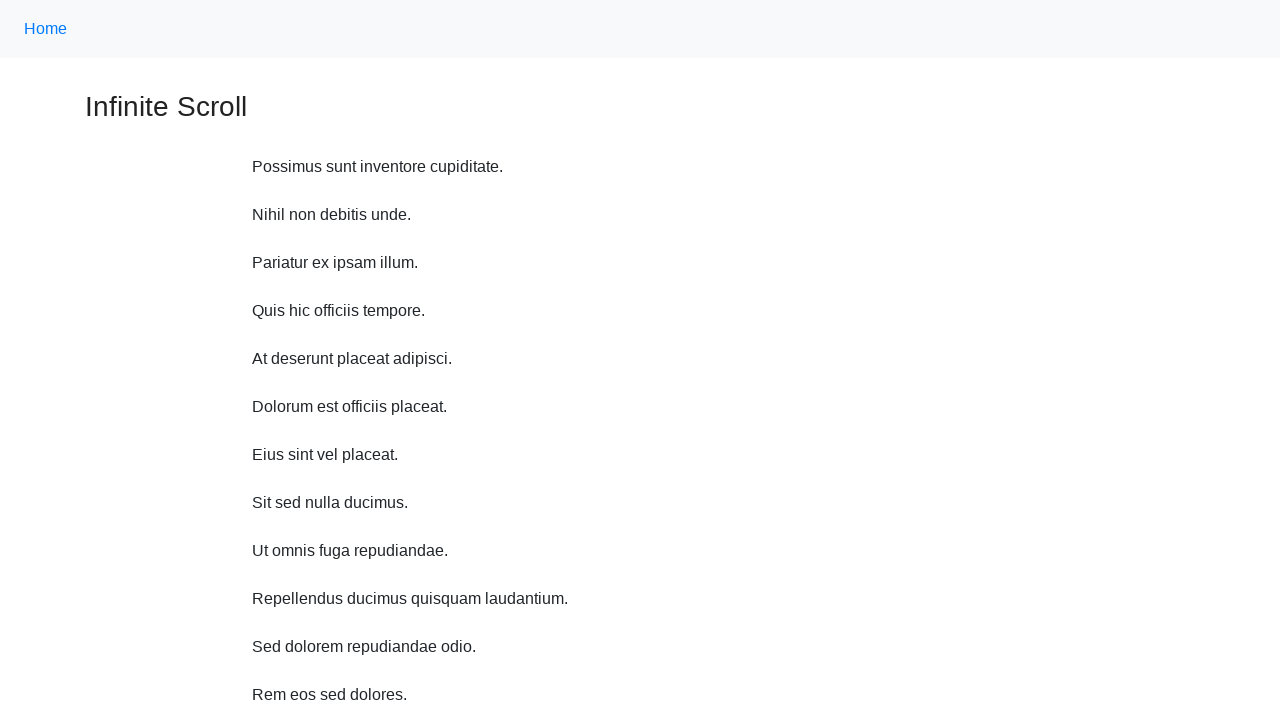

Scrolled up 750 pixels using JavaScript executor
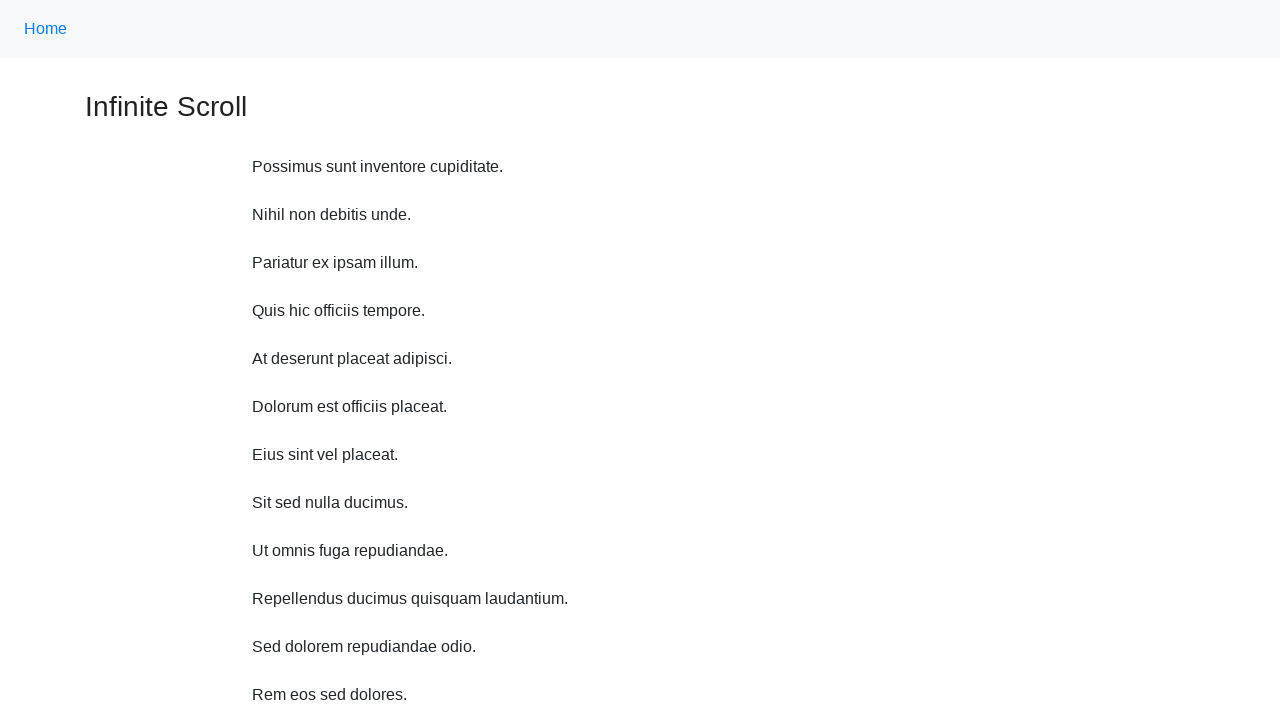

Waited 500ms after scrolling up
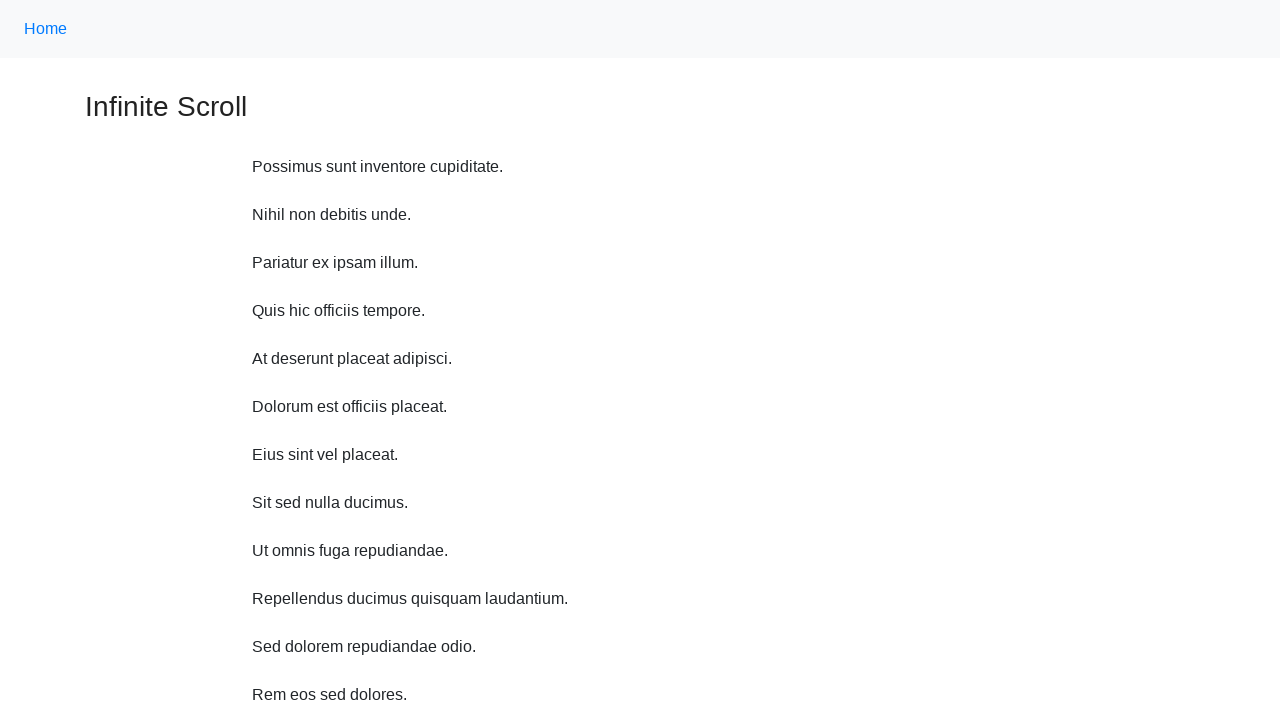

Scrolled up 750 pixels using JavaScript executor
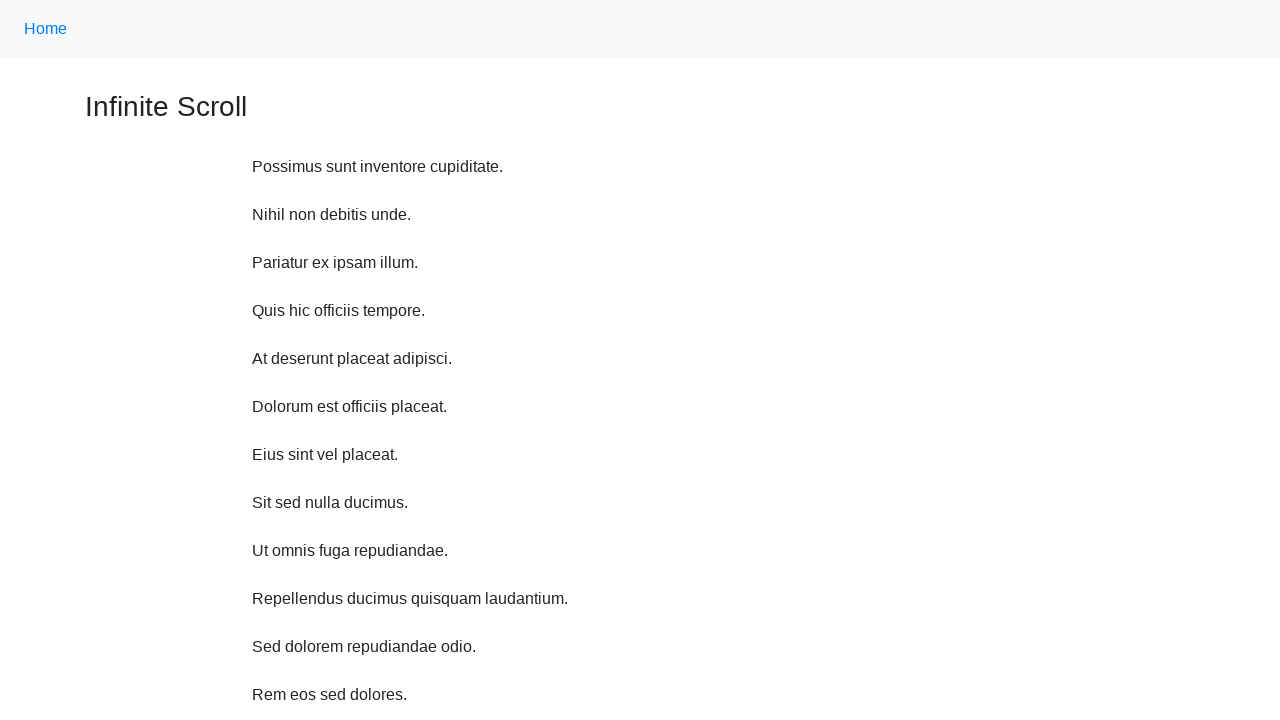

Waited 500ms after scrolling up
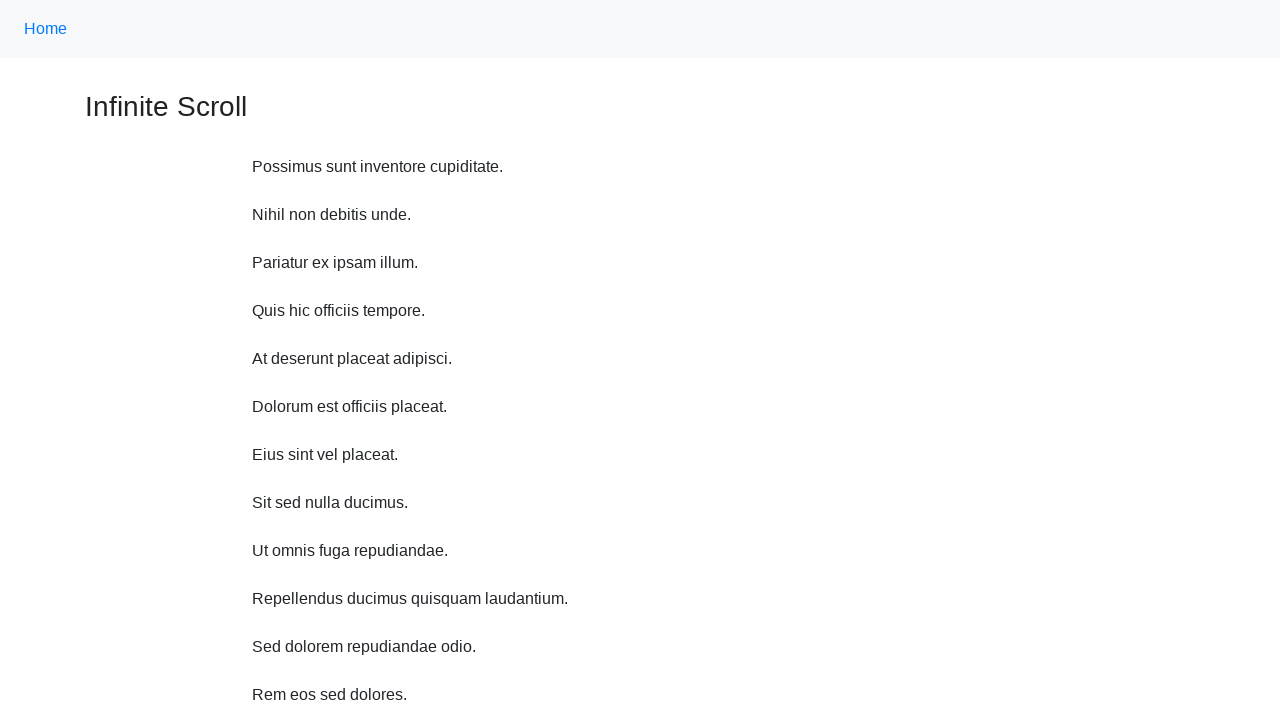

Scrolled up 750 pixels using JavaScript executor
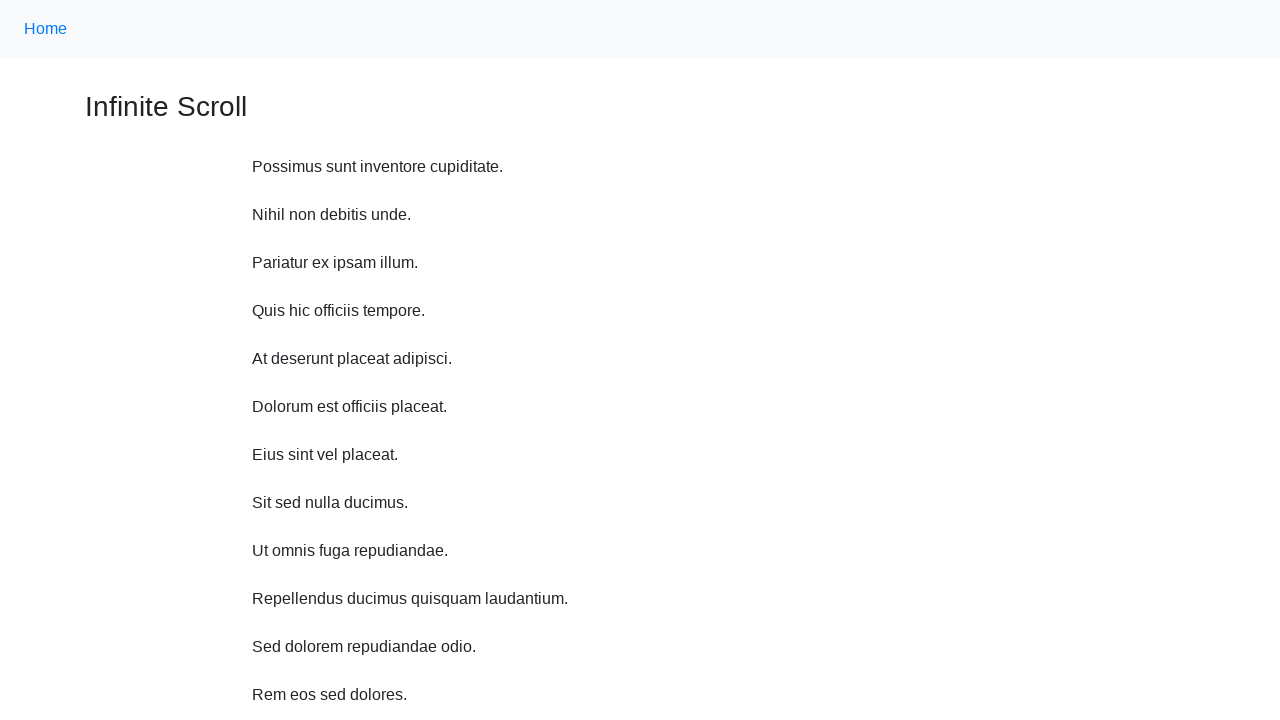

Waited 500ms after scrolling up
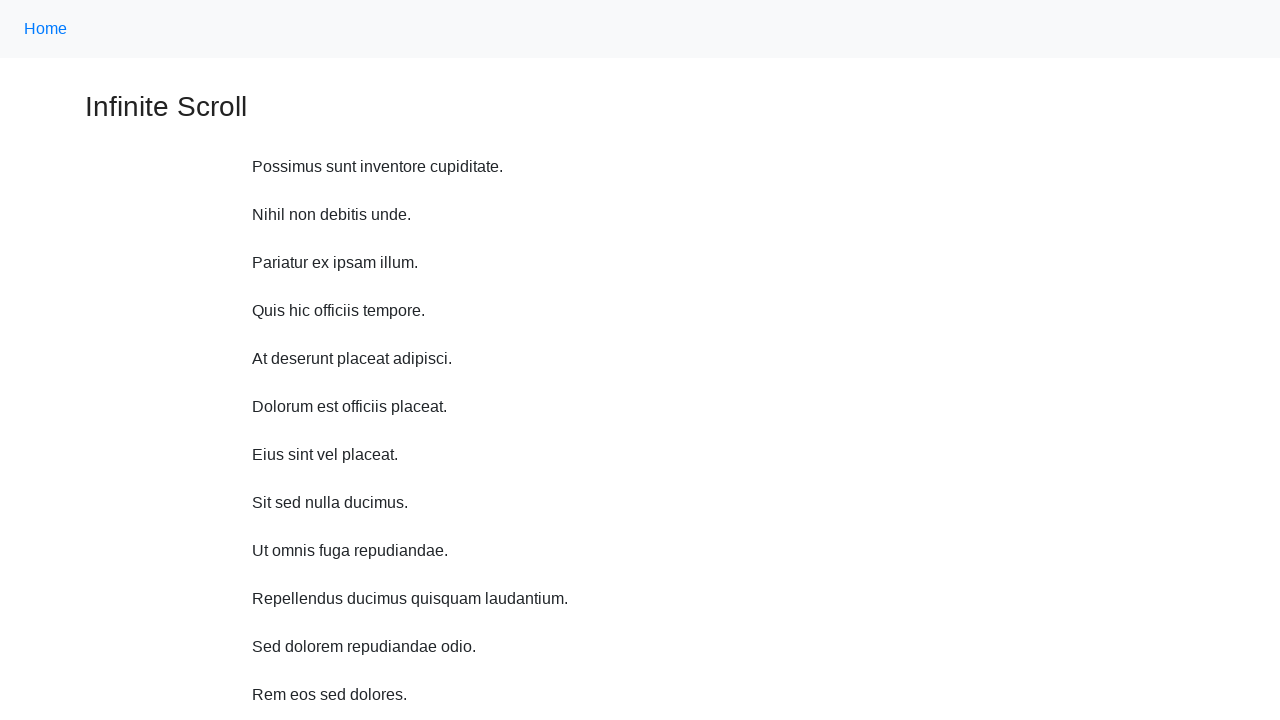

Scrolled up 750 pixels using JavaScript executor
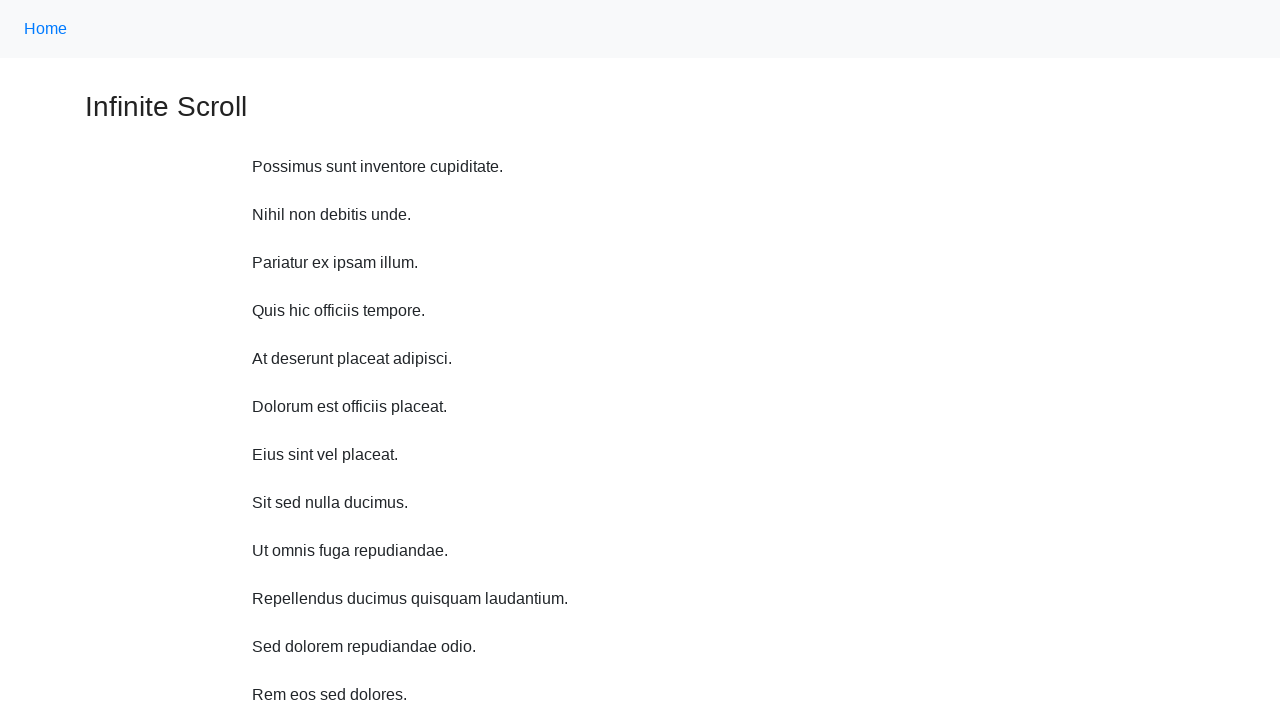

Waited 500ms after scrolling up
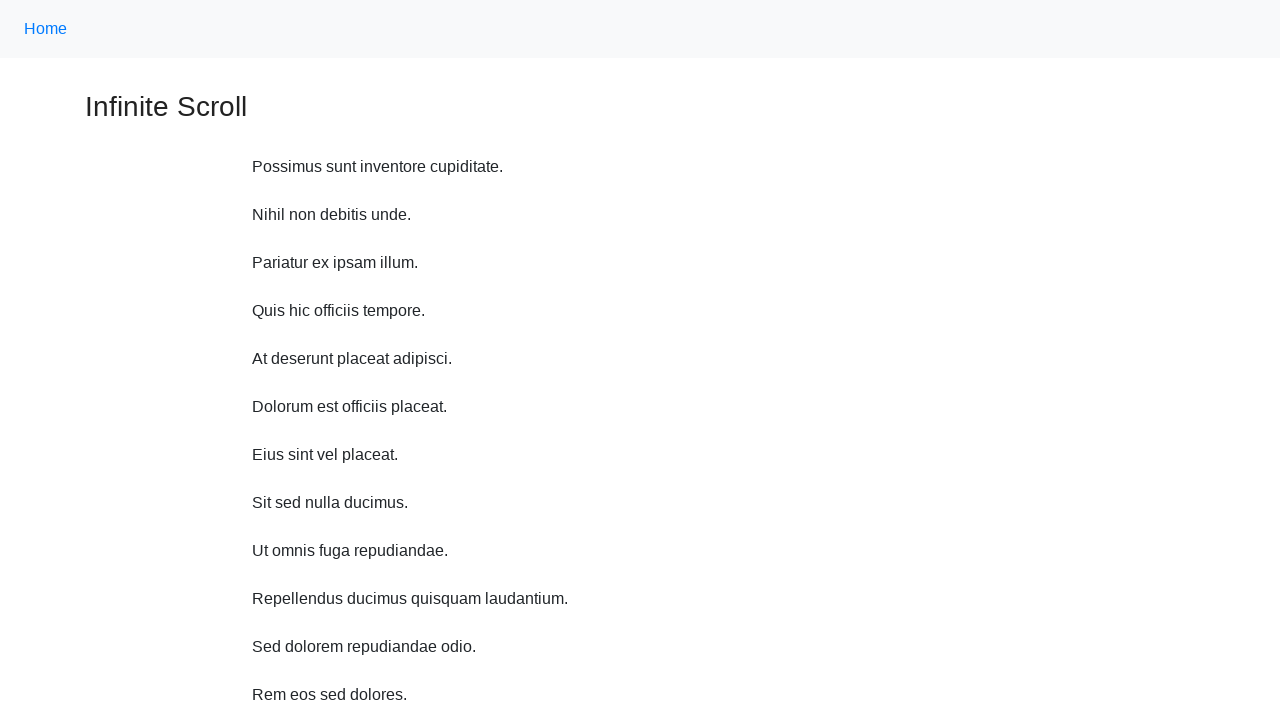

Scrolled up 750 pixels using JavaScript executor
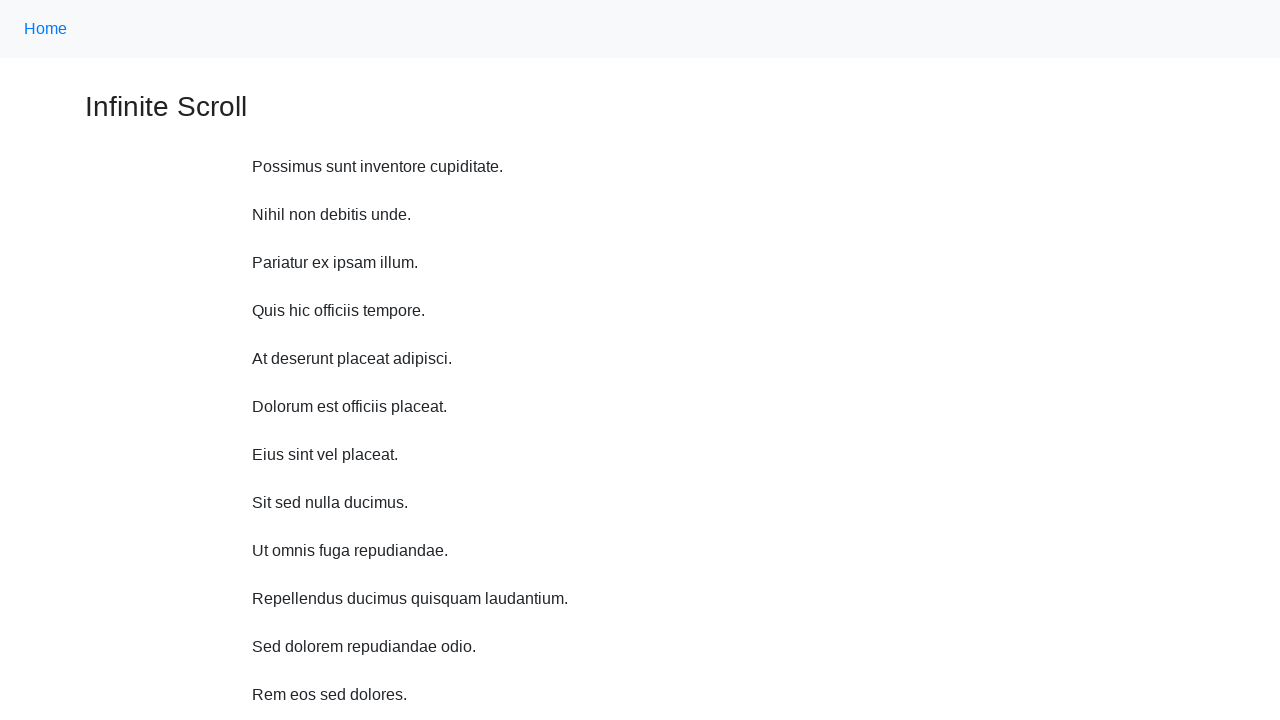

Waited 500ms after scrolling up
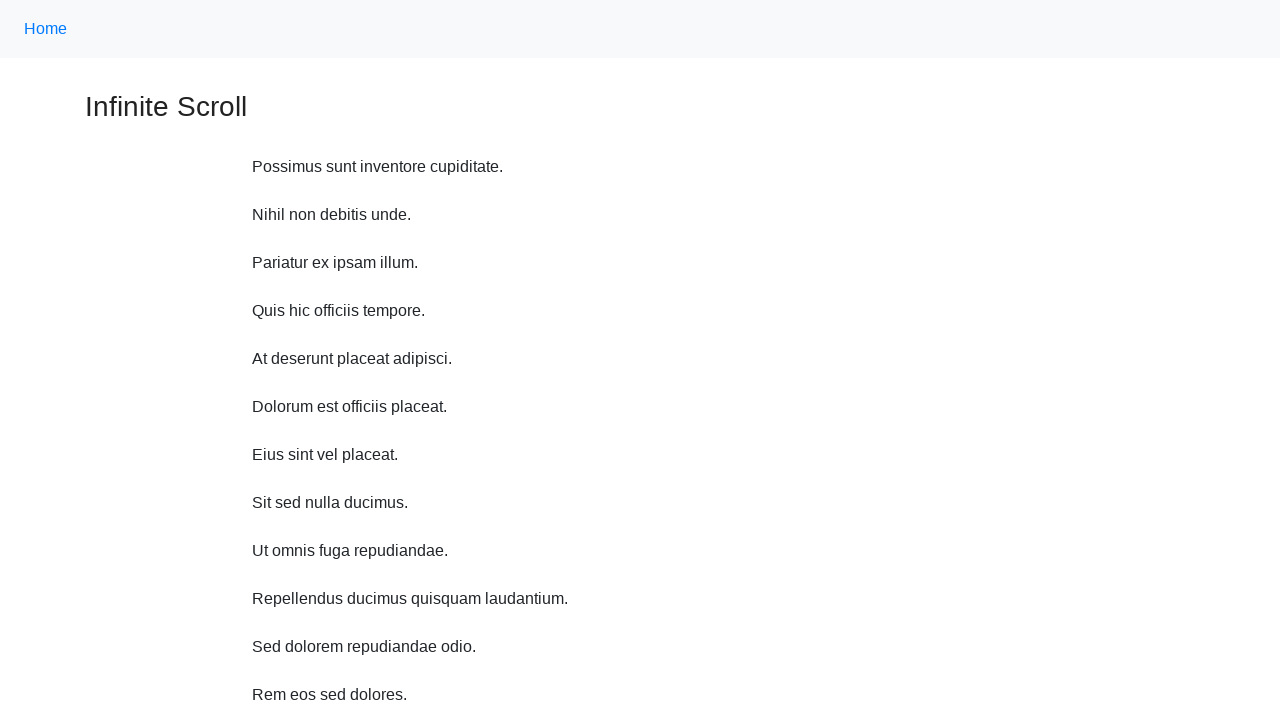

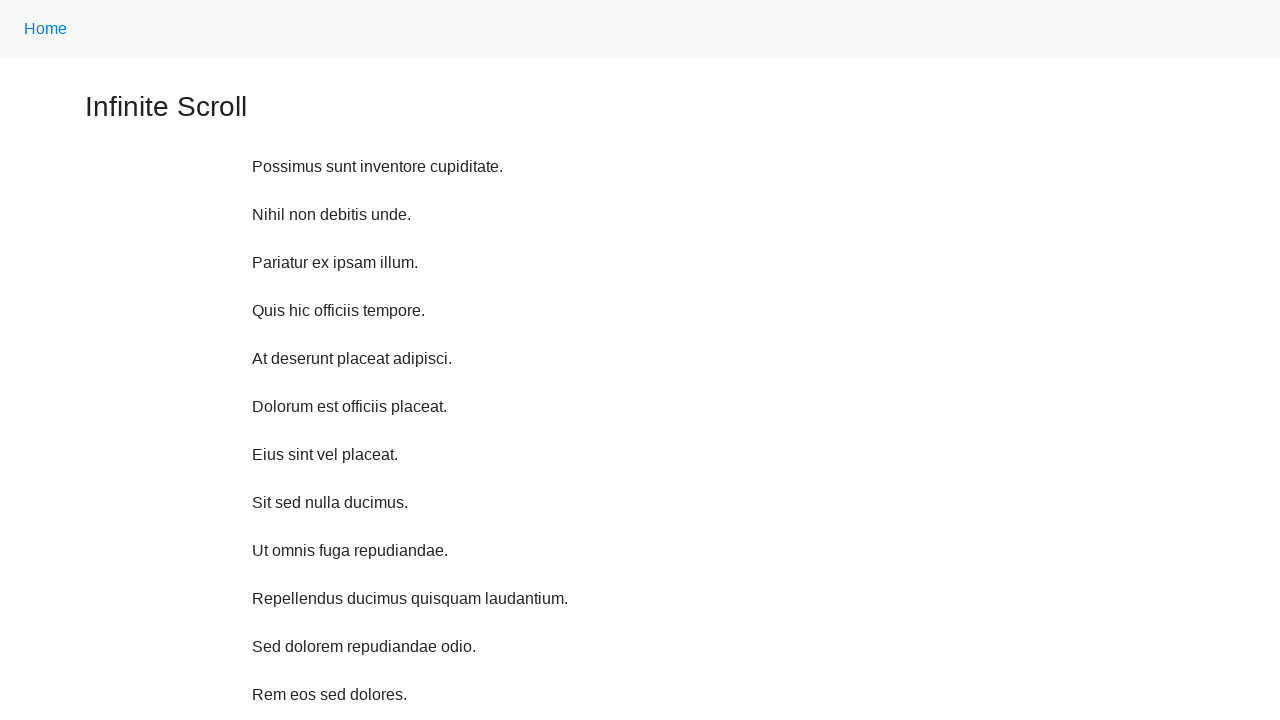